Tests website usability and accessibility by checking for skip-to-content buttons, counting images with alt text, and verifying language switching works correctly on multiple government and public websites.

Starting URL: https://nrega.nic.in/MGNREGA_new/Nrega_home.aspx

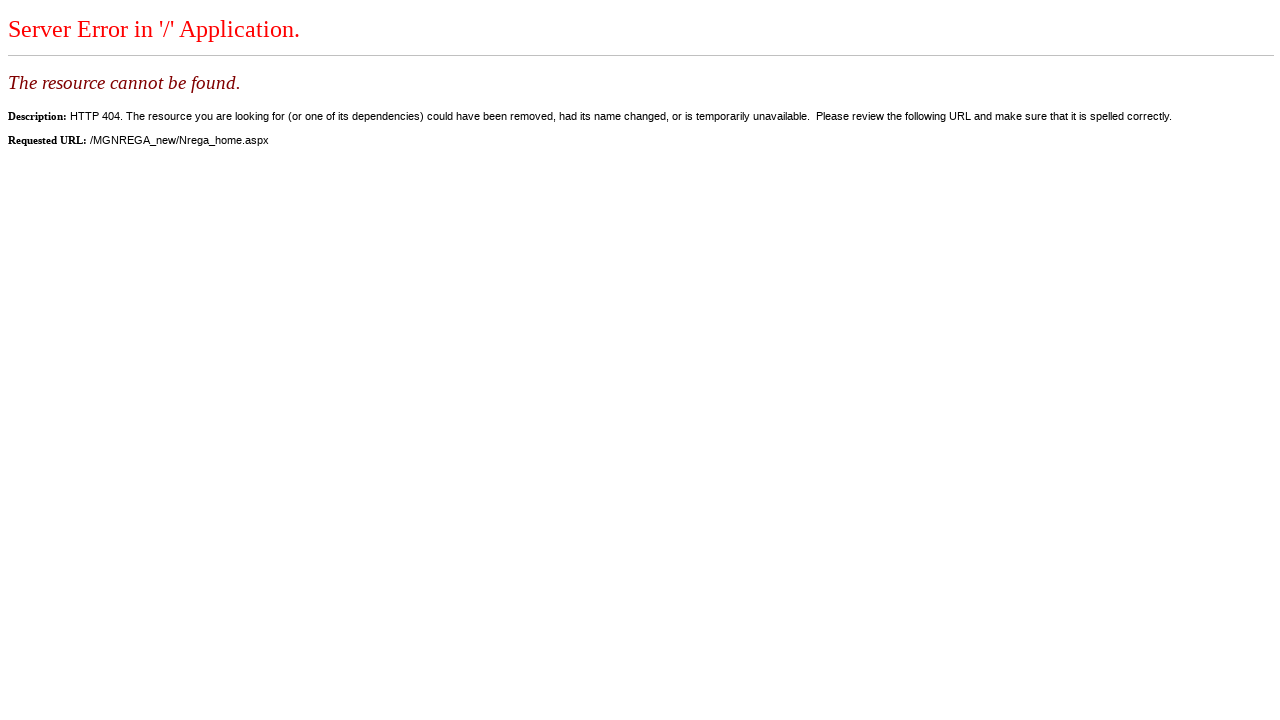

Page loaded (domcontentloaded) for https://nrega.nic.in/MGNREGA_new/Nrega_home.aspx
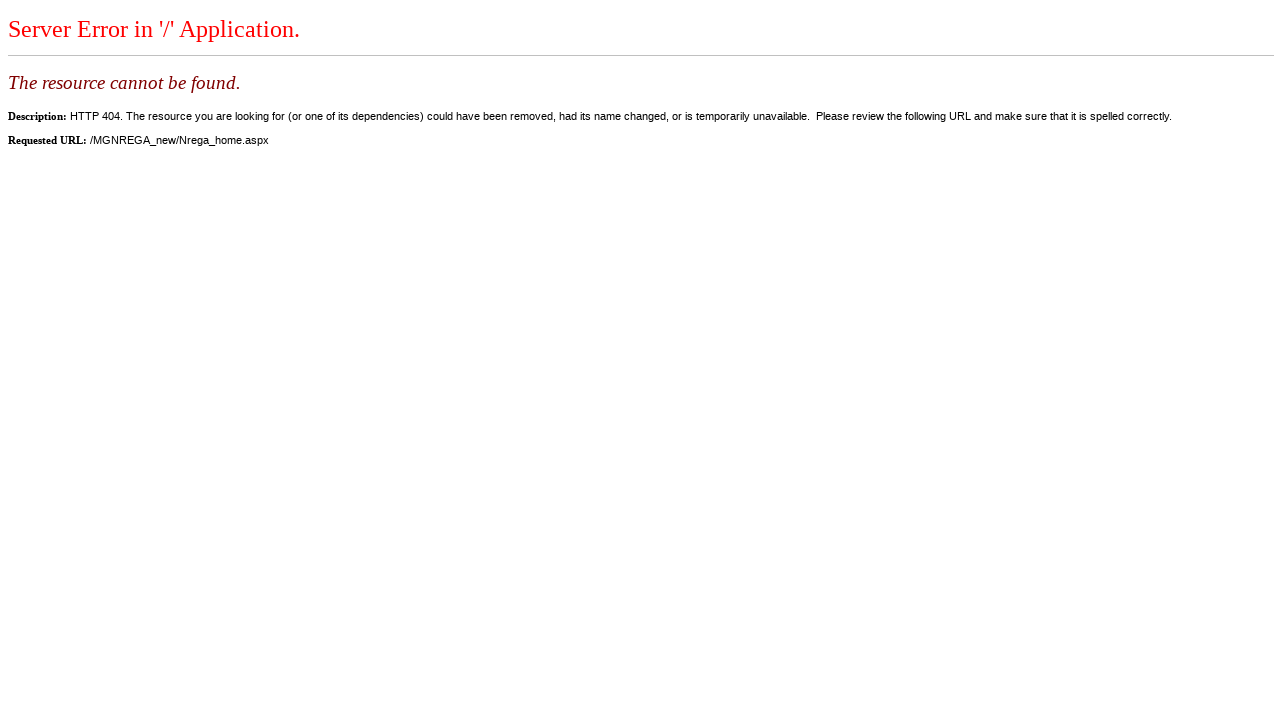

Found 0 skip-to-content button(s) on https://nrega.nic.in/MGNREGA_new/Nrega_home.aspx
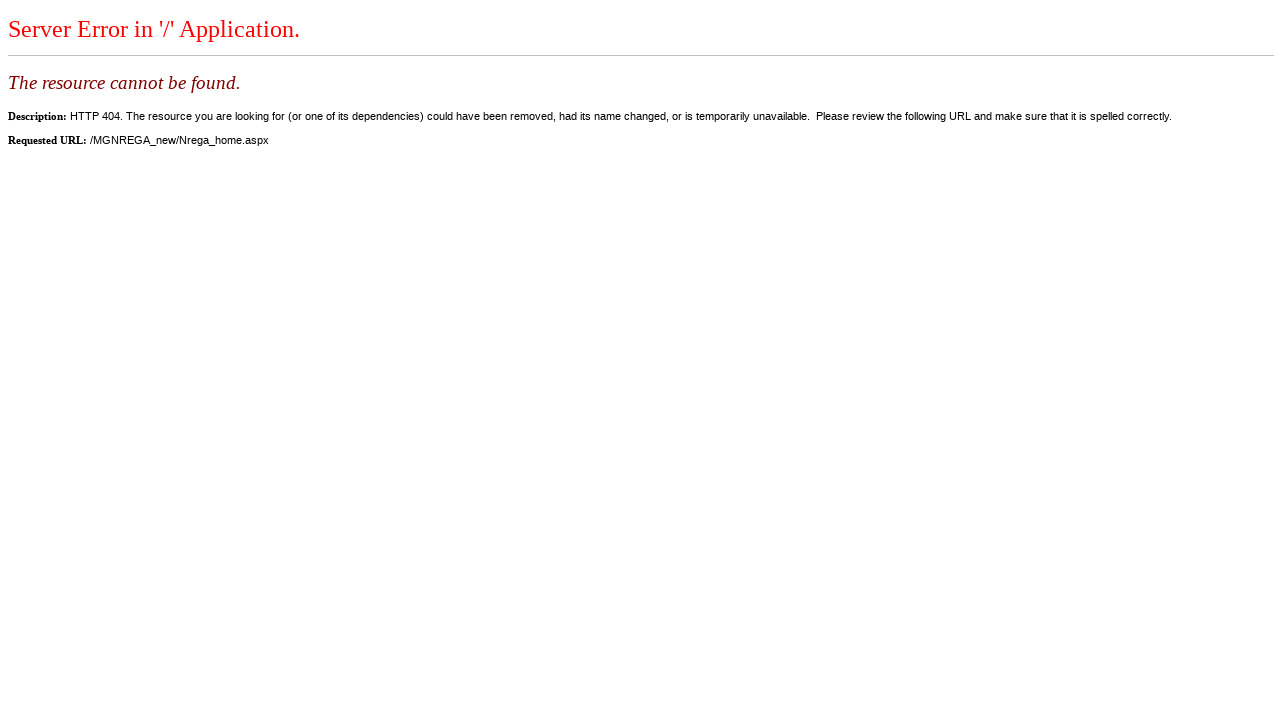

Found 0 total image(s) on https://nrega.nic.in/MGNREGA_new/Nrega_home.aspx
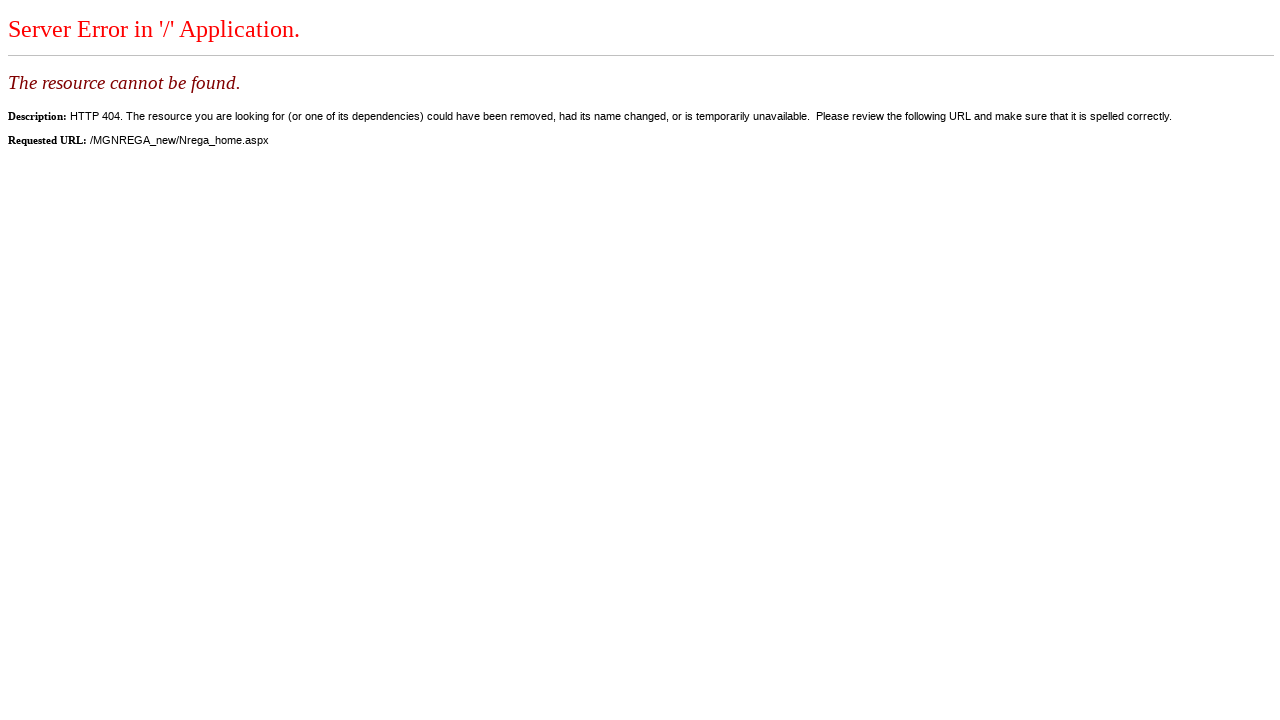

Navigated to localized version: https://nrega.nic.in/MGNREGA_new/NREGA_home_hi.aspx
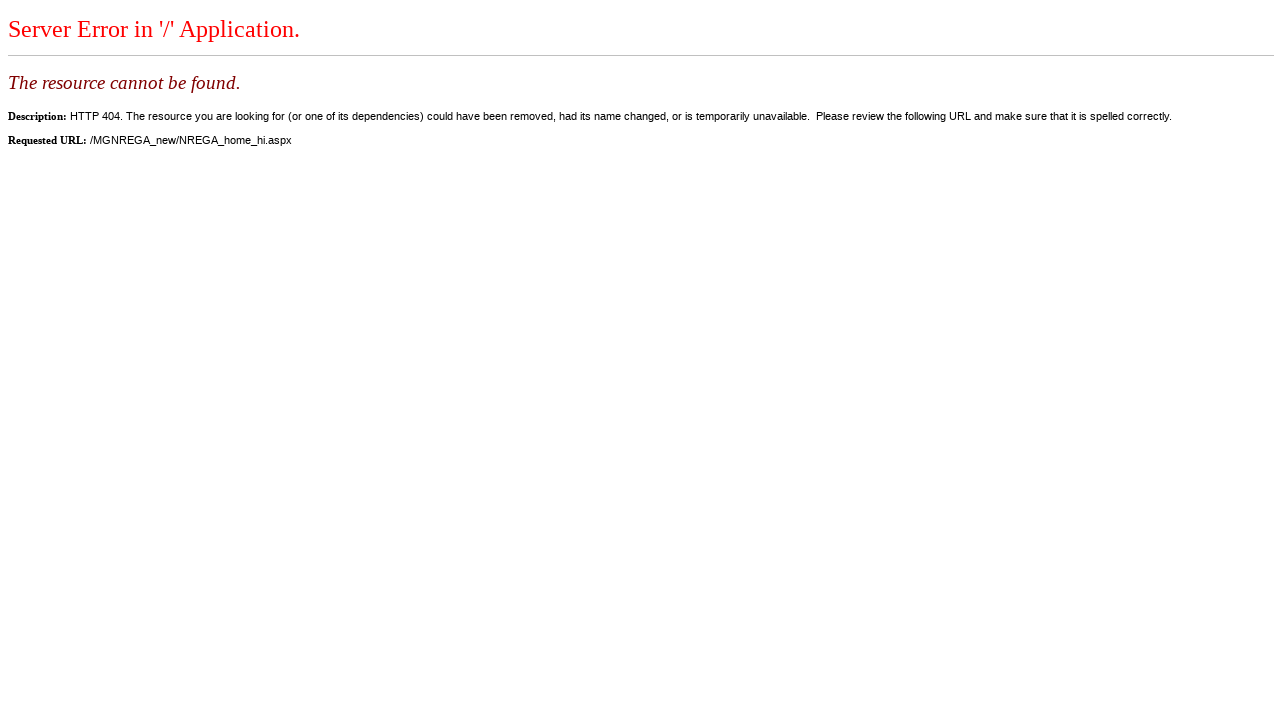

Localized page loaded (domcontentloaded) for https://nrega.nic.in/MGNREGA_new/NREGA_home_hi.aspx
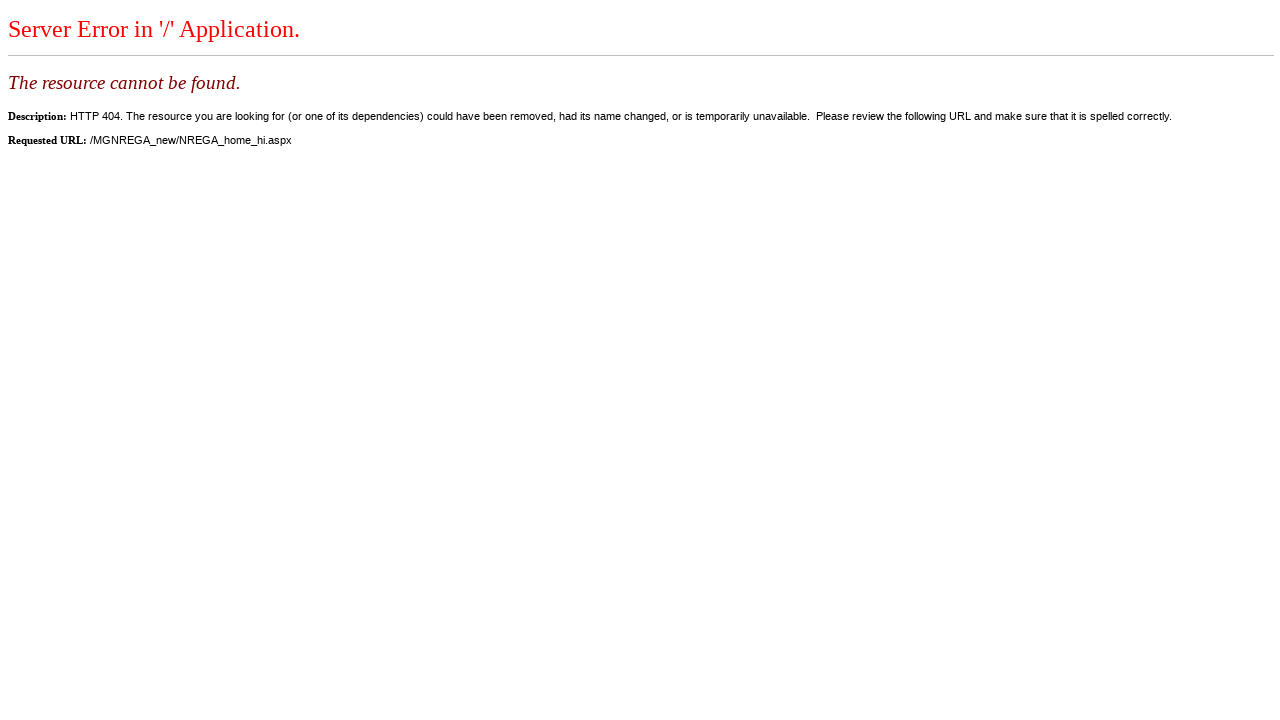

Retrieved language attribute: None
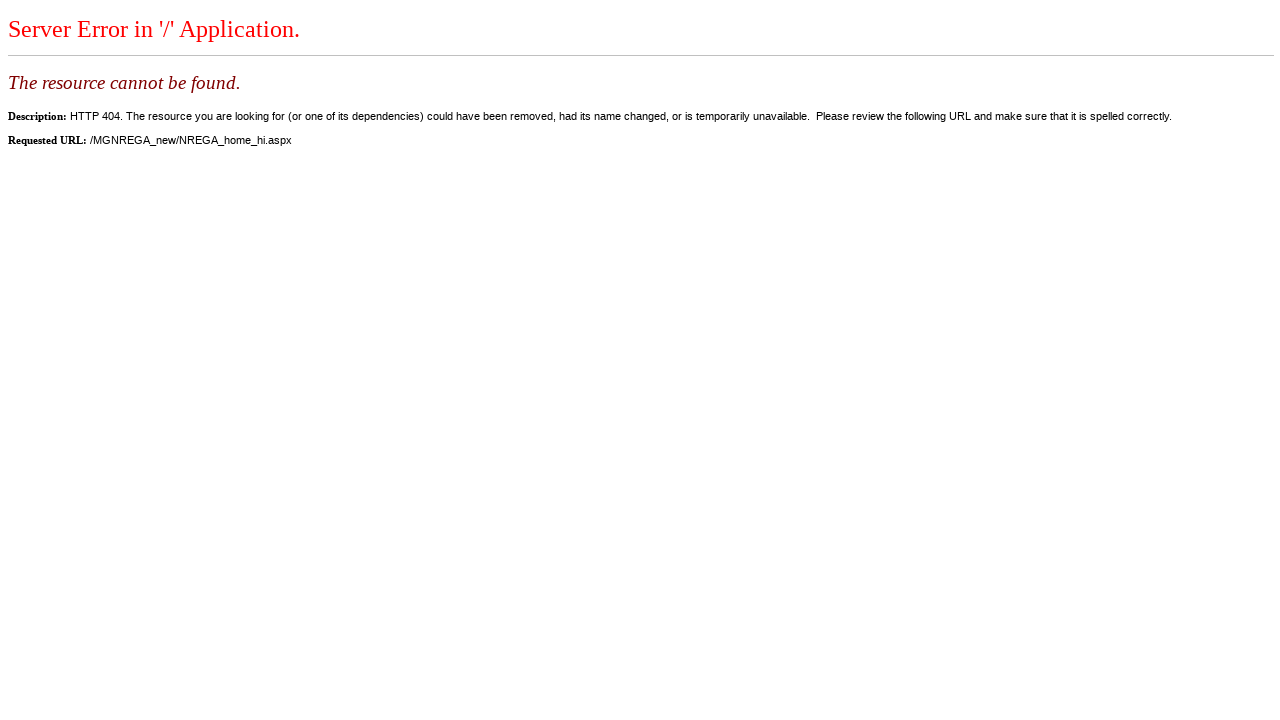

Navigated to https://www.usa.gov/
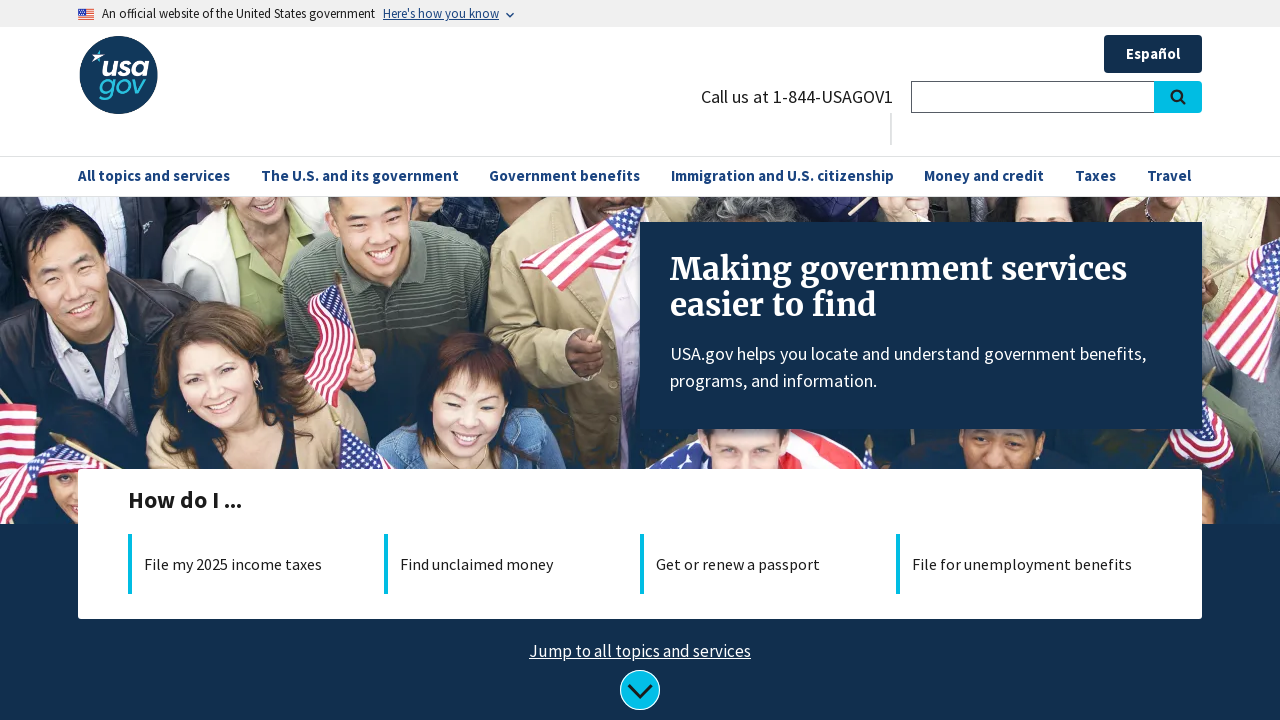

Page loaded (domcontentloaded) for https://www.usa.gov/
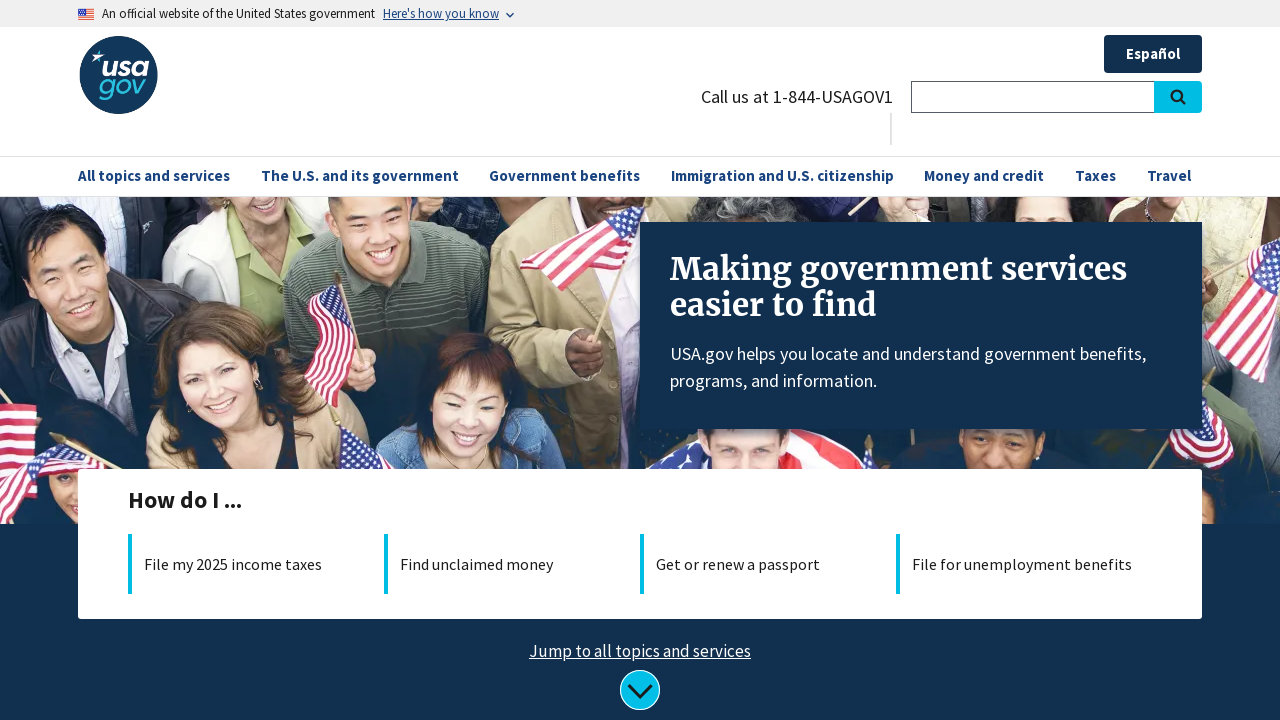

Found 0 skip-to-content button(s) on https://www.usa.gov/
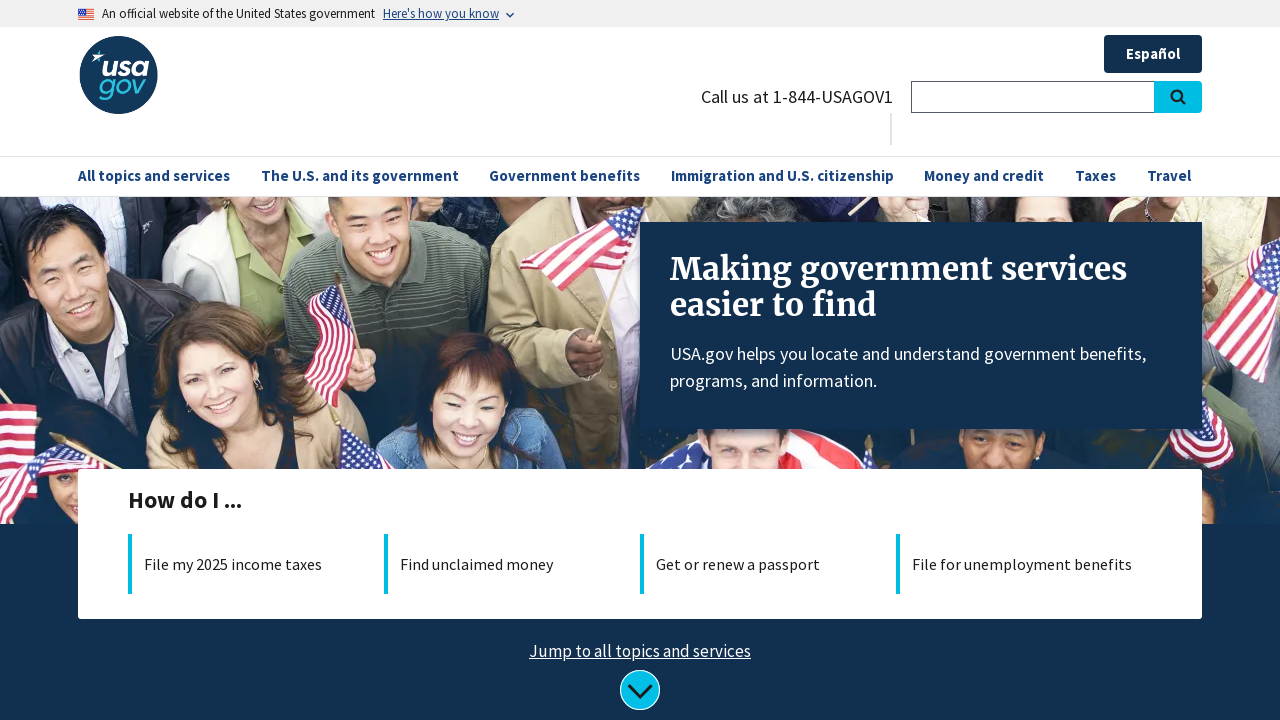

Found 9 total image(s) on https://www.usa.gov/
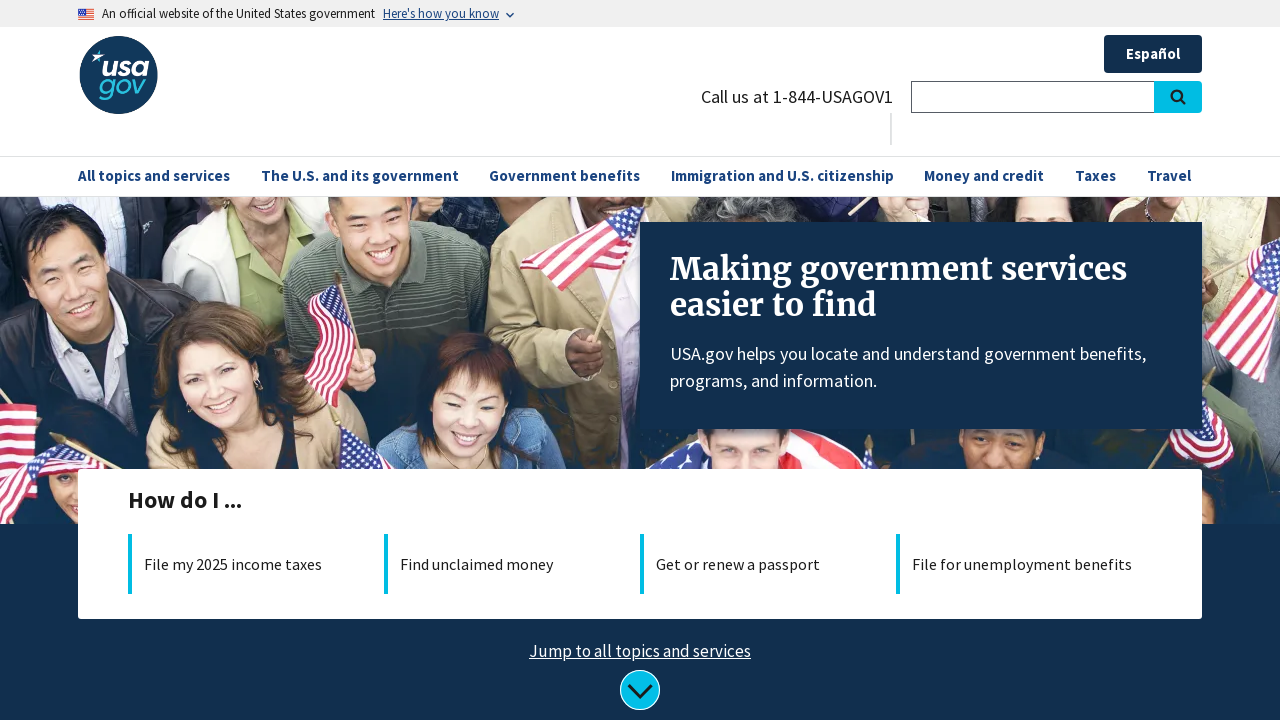

Navigated to localized version: https://www.usa.gov/es/
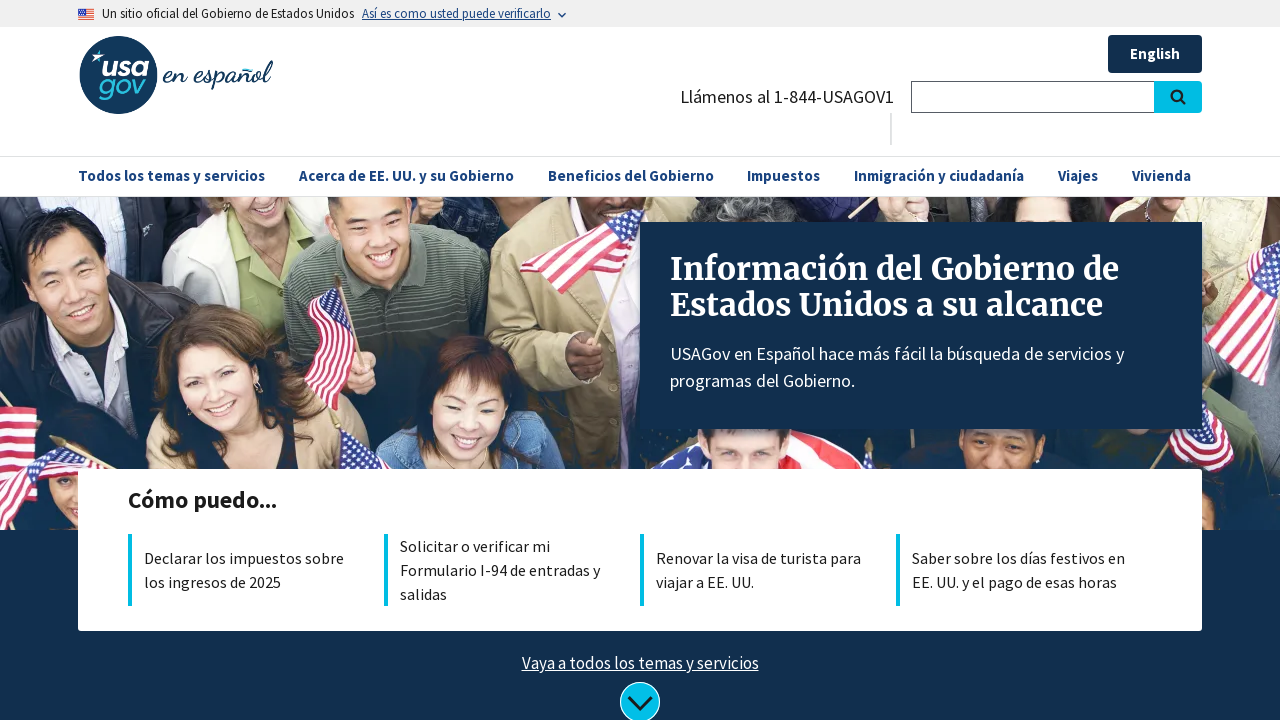

Localized page loaded (domcontentloaded) for https://www.usa.gov/es/
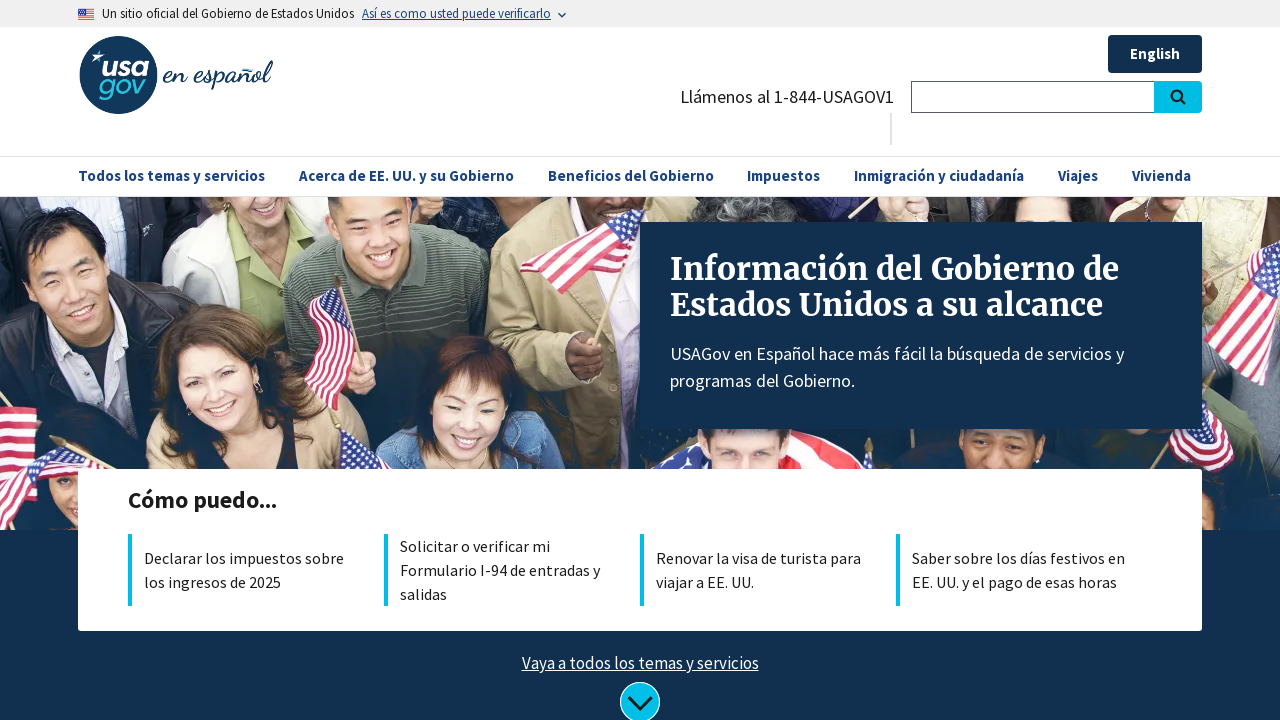

Retrieved language attribute: es
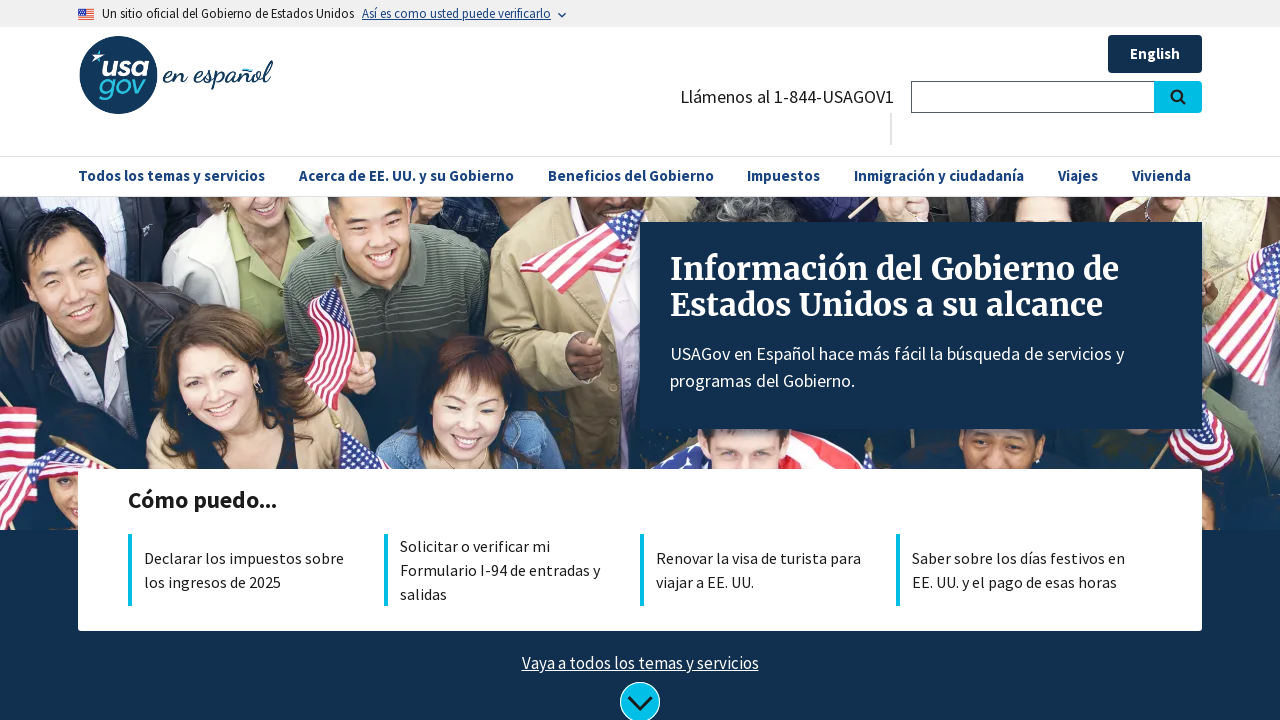

Navigated to https://www.bits-pilani.ac.in/
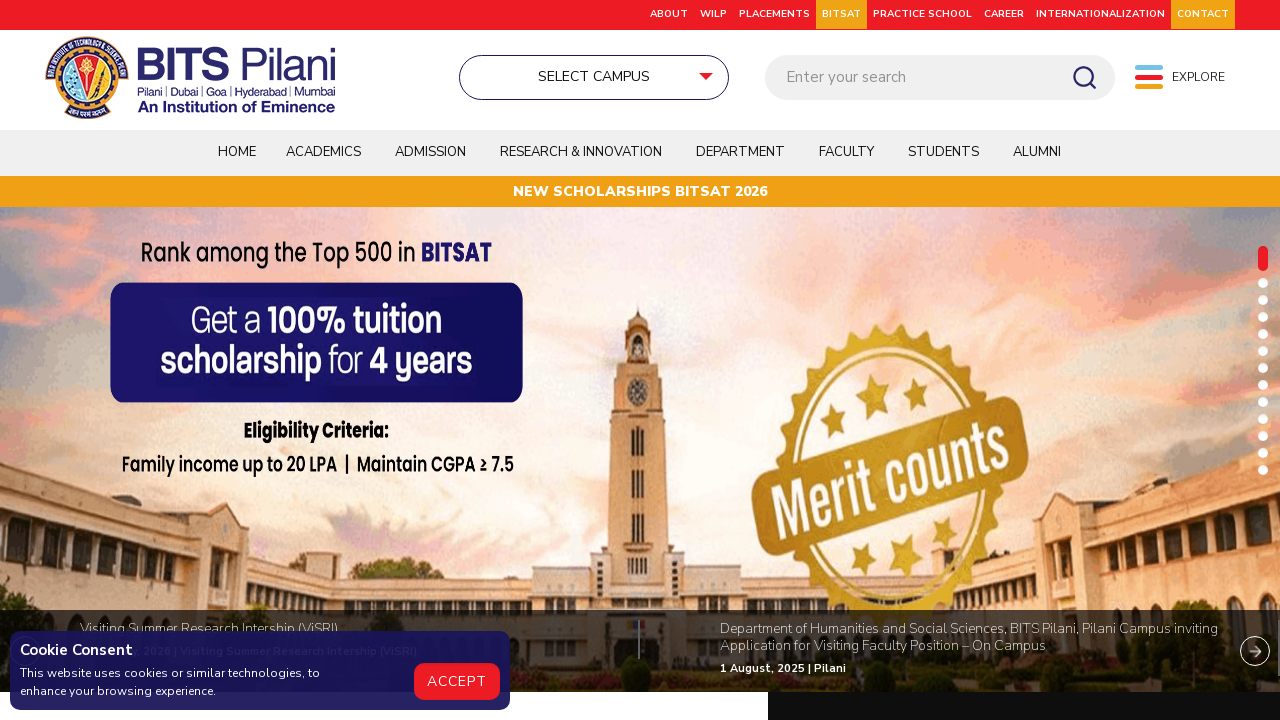

Page loaded (domcontentloaded) for https://www.bits-pilani.ac.in/
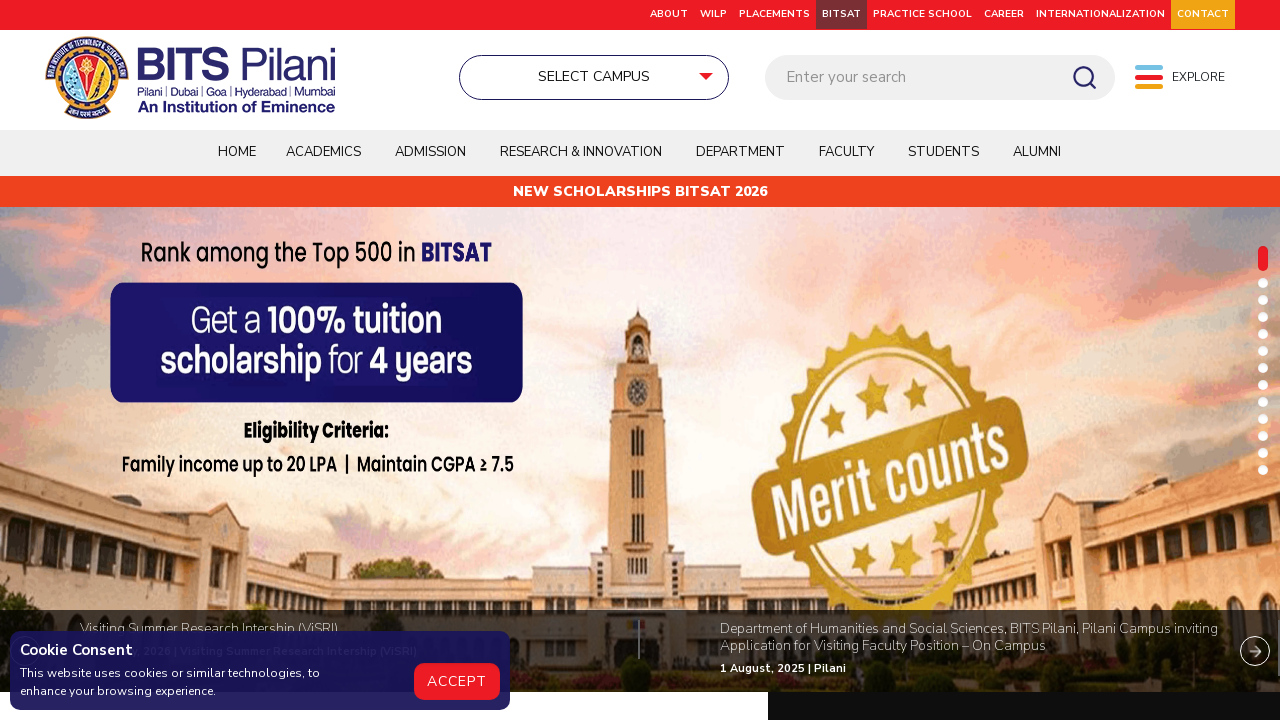

Found 0 skip-to-content button(s) on https://www.bits-pilani.ac.in/
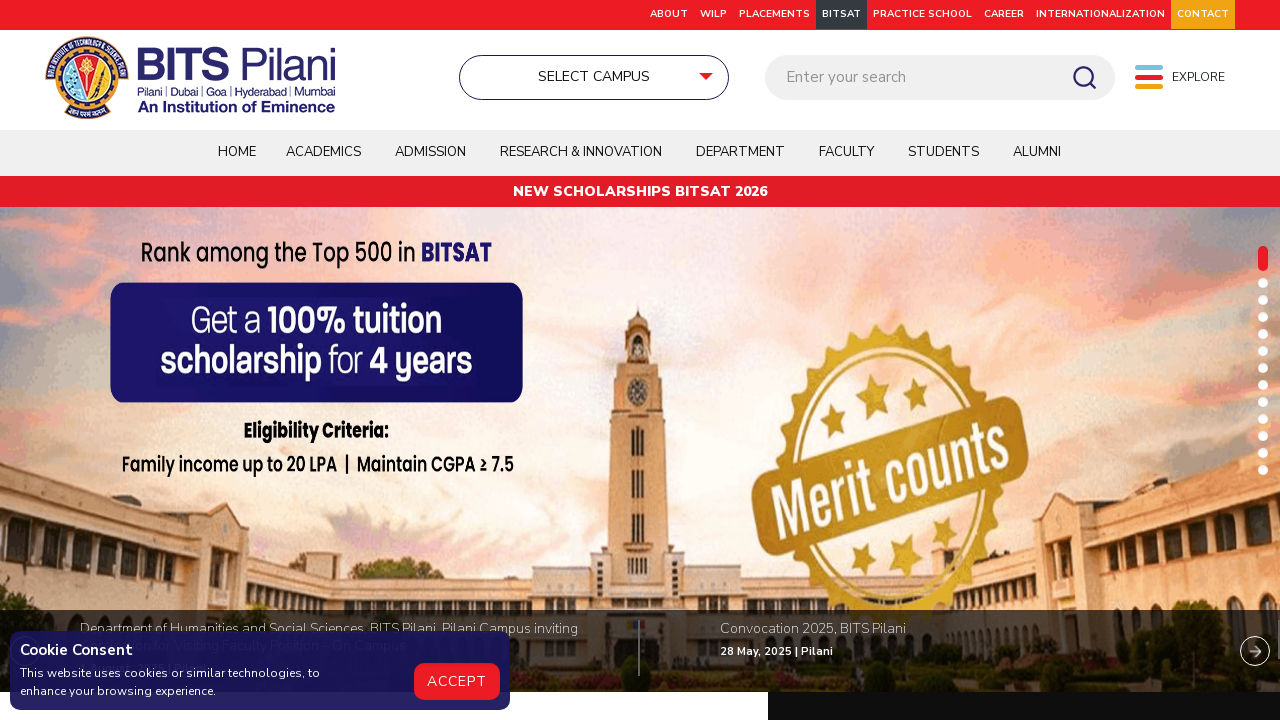

Found 134 total image(s) on https://www.bits-pilani.ac.in/
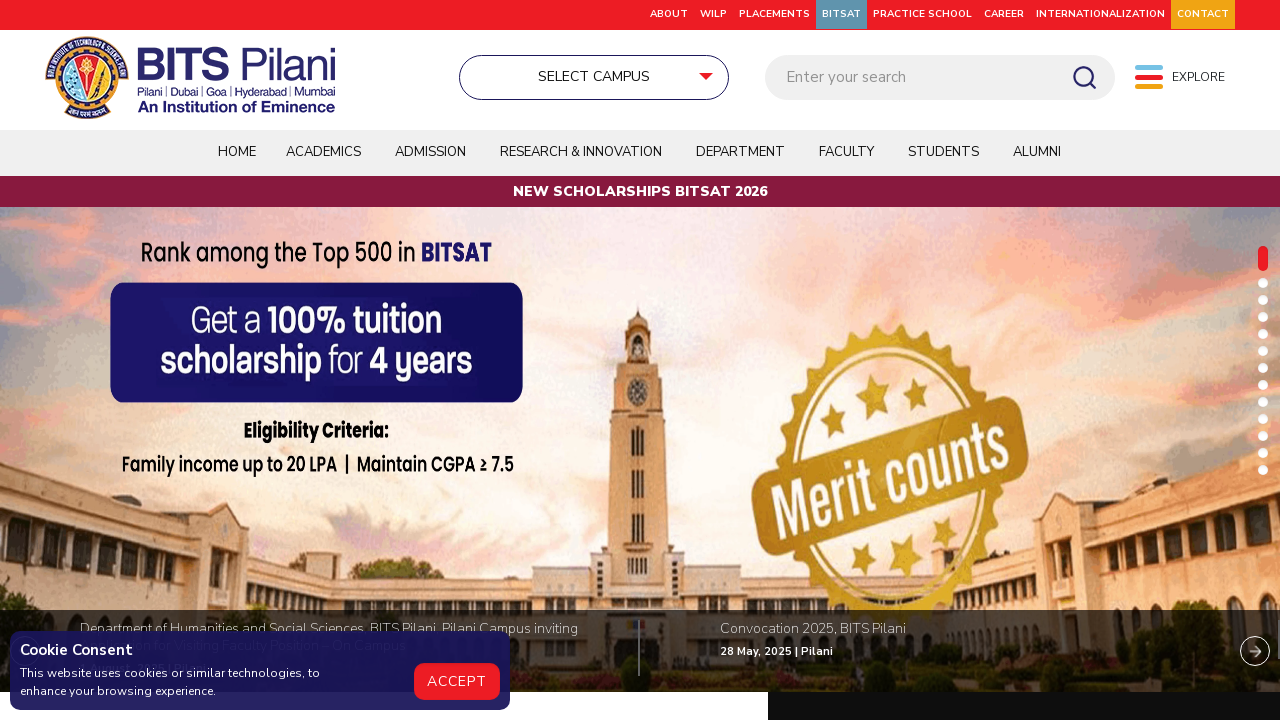

Navigated to https://www.isro.gov.in/
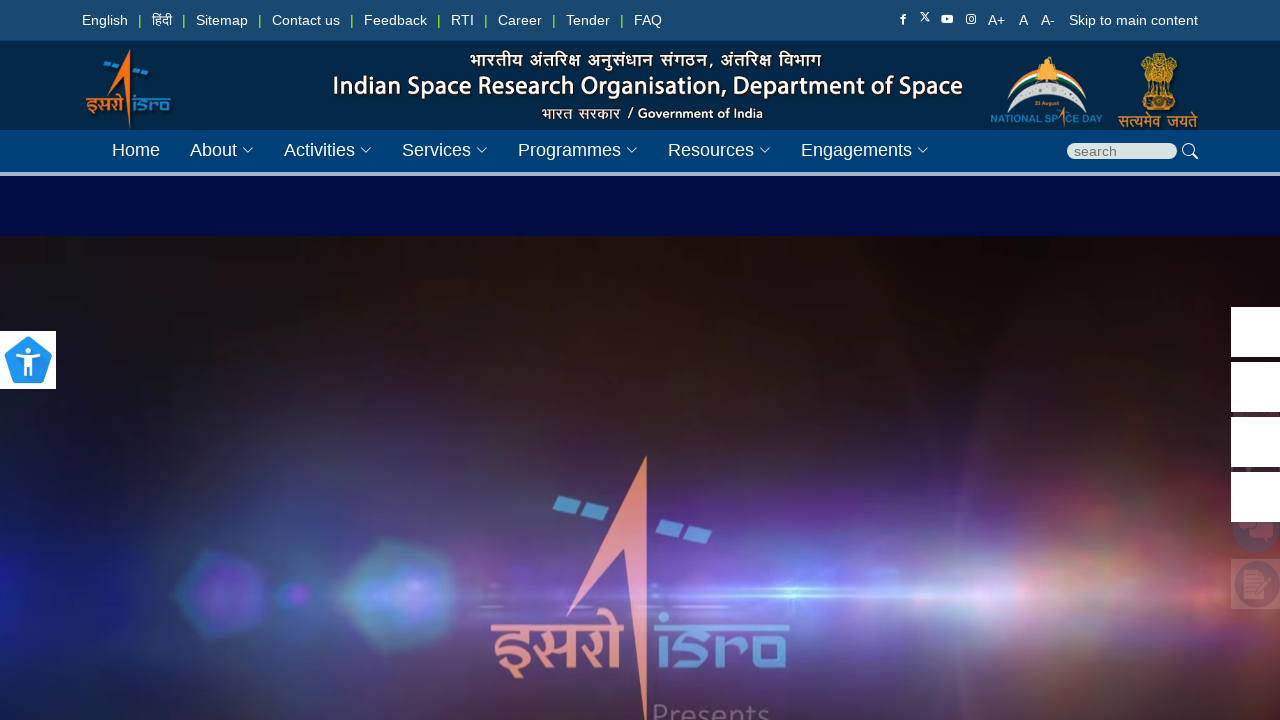

Page loaded (domcontentloaded) for https://www.isro.gov.in/
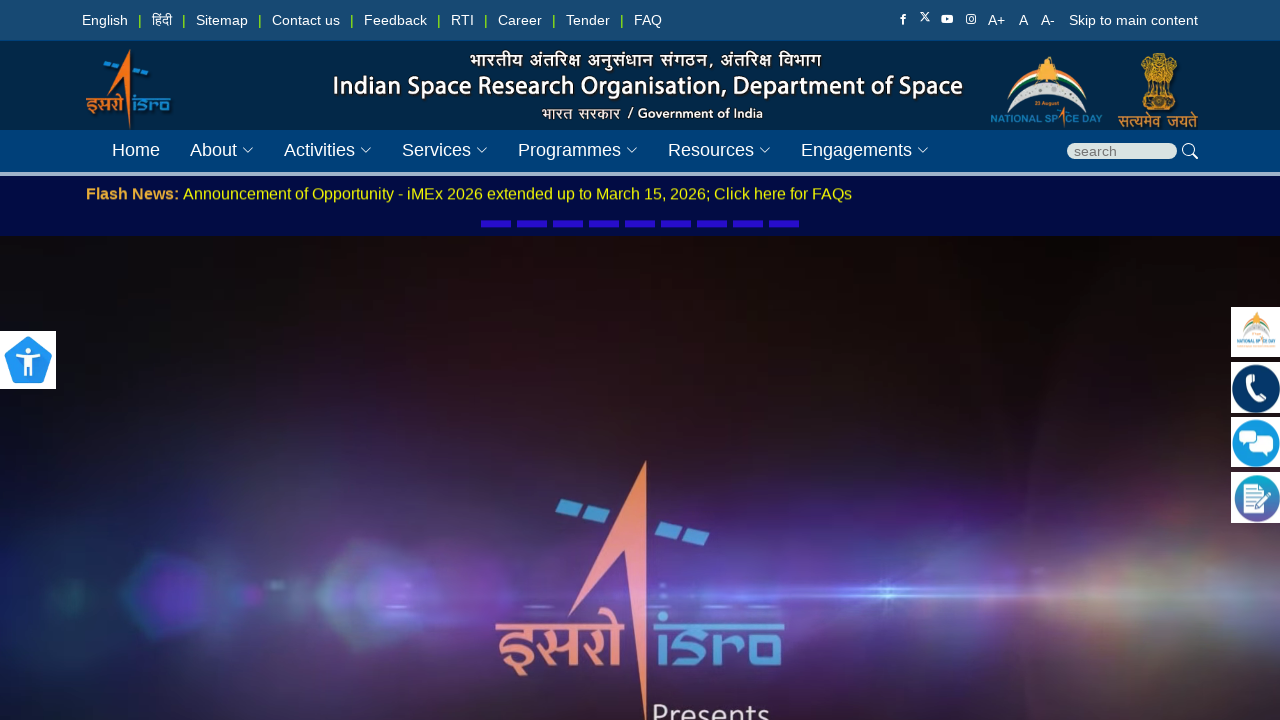

Found 1 skip-to-content button(s) on https://www.isro.gov.in/
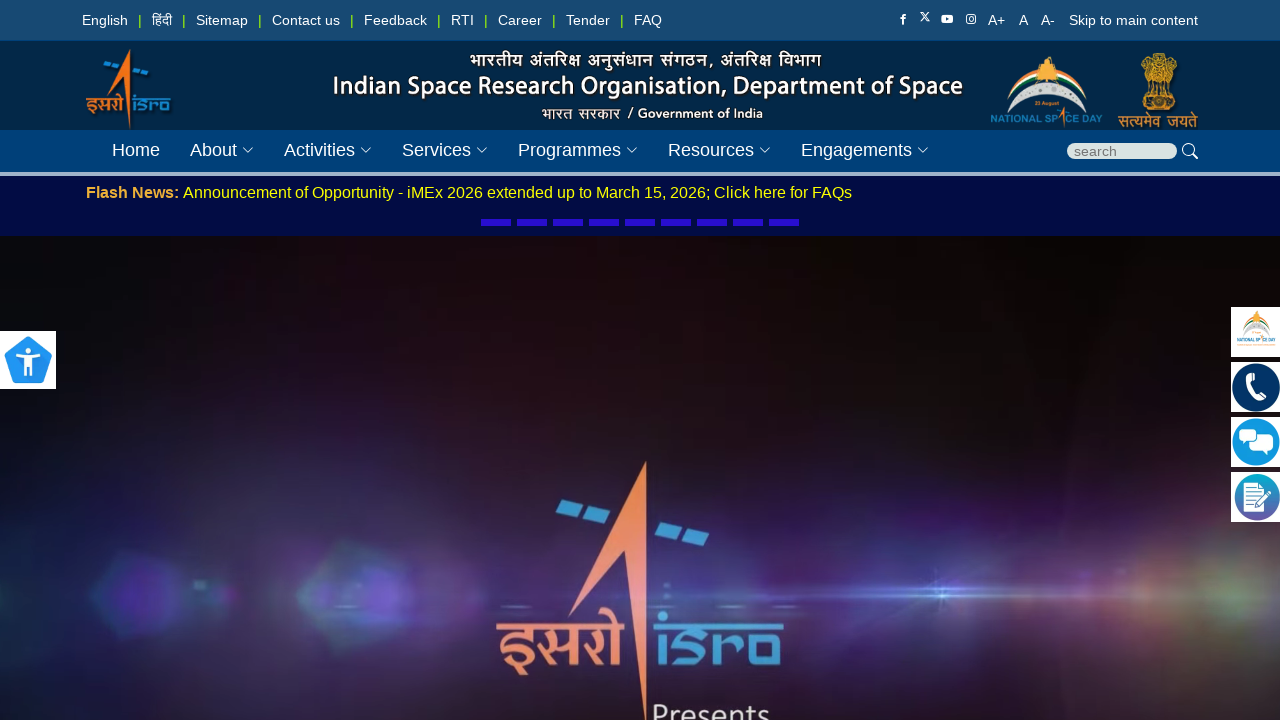

Found 85 total image(s) on https://www.isro.gov.in/
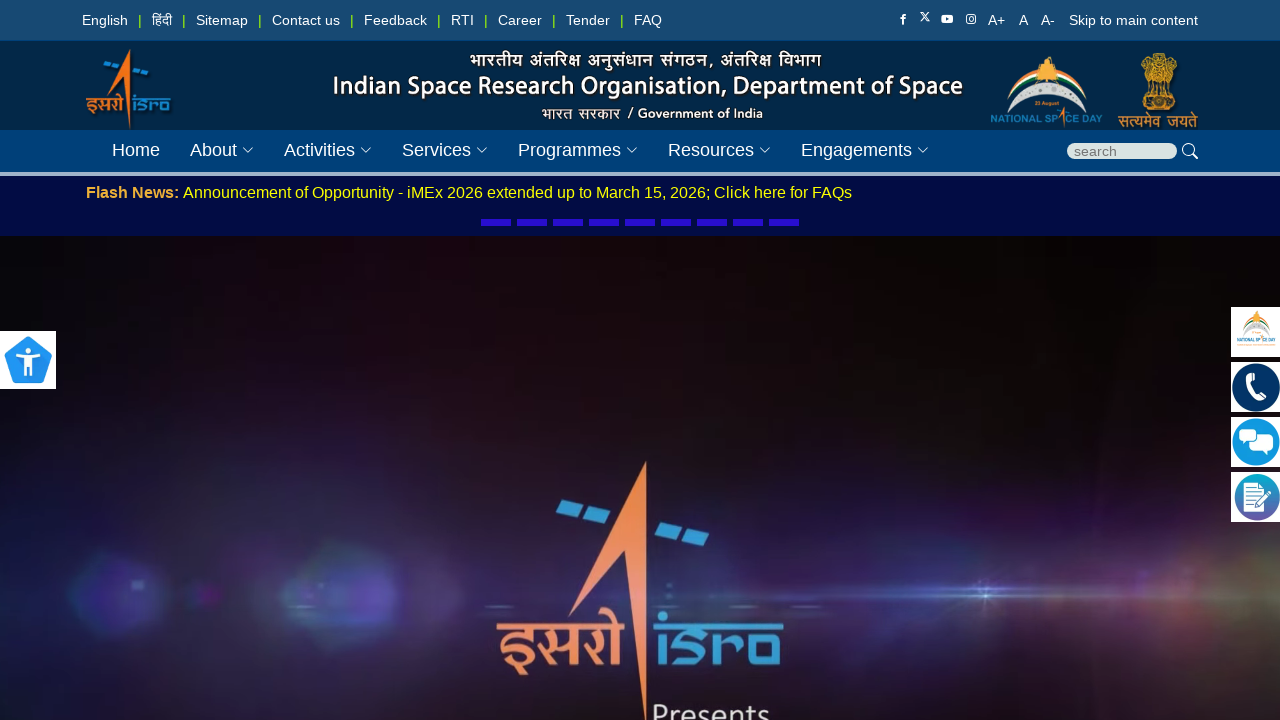

Navigated to localized version: https://www.isro.gov.in/ISRO_HINDI/
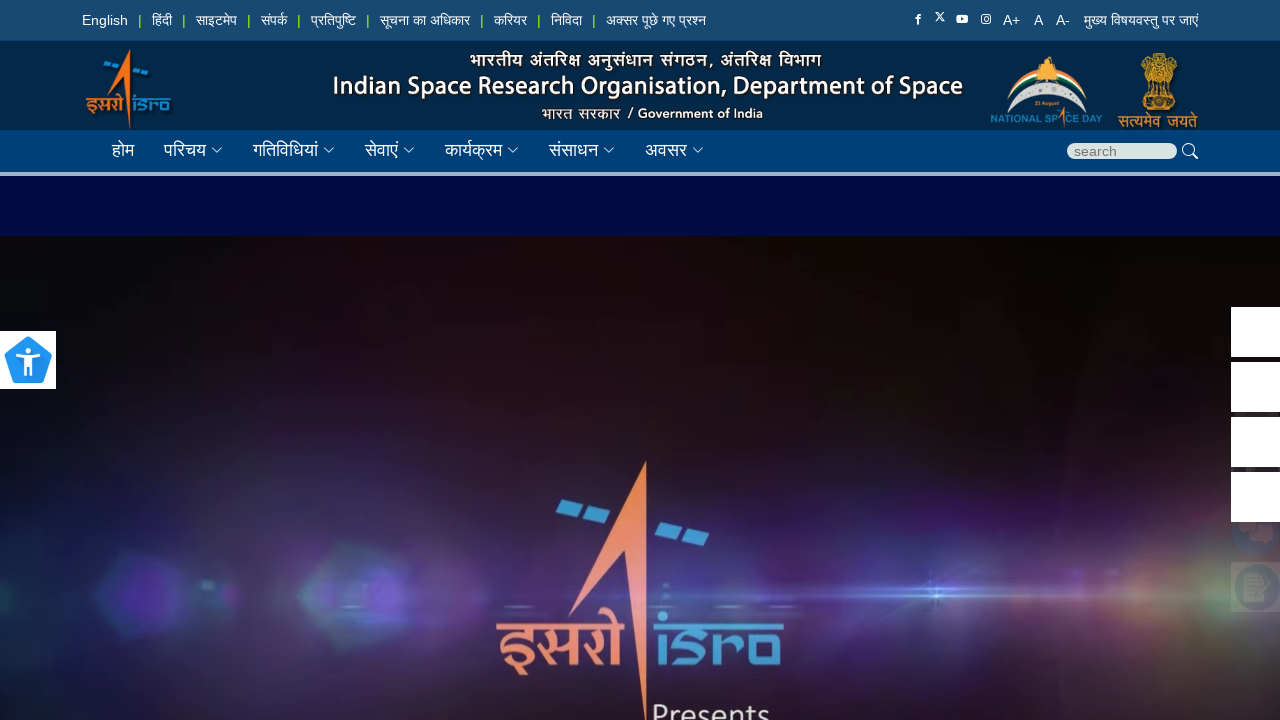

Localized page loaded (domcontentloaded) for https://www.isro.gov.in/ISRO_HINDI/
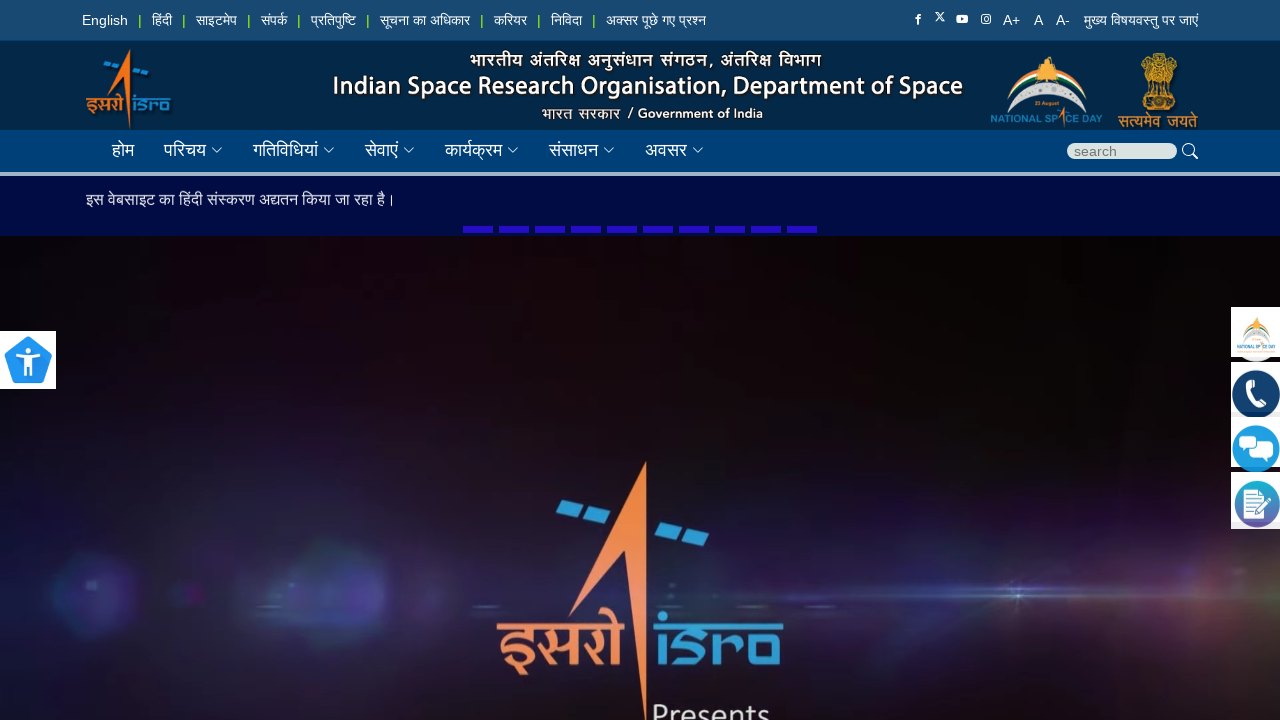

Retrieved language attribute: hi
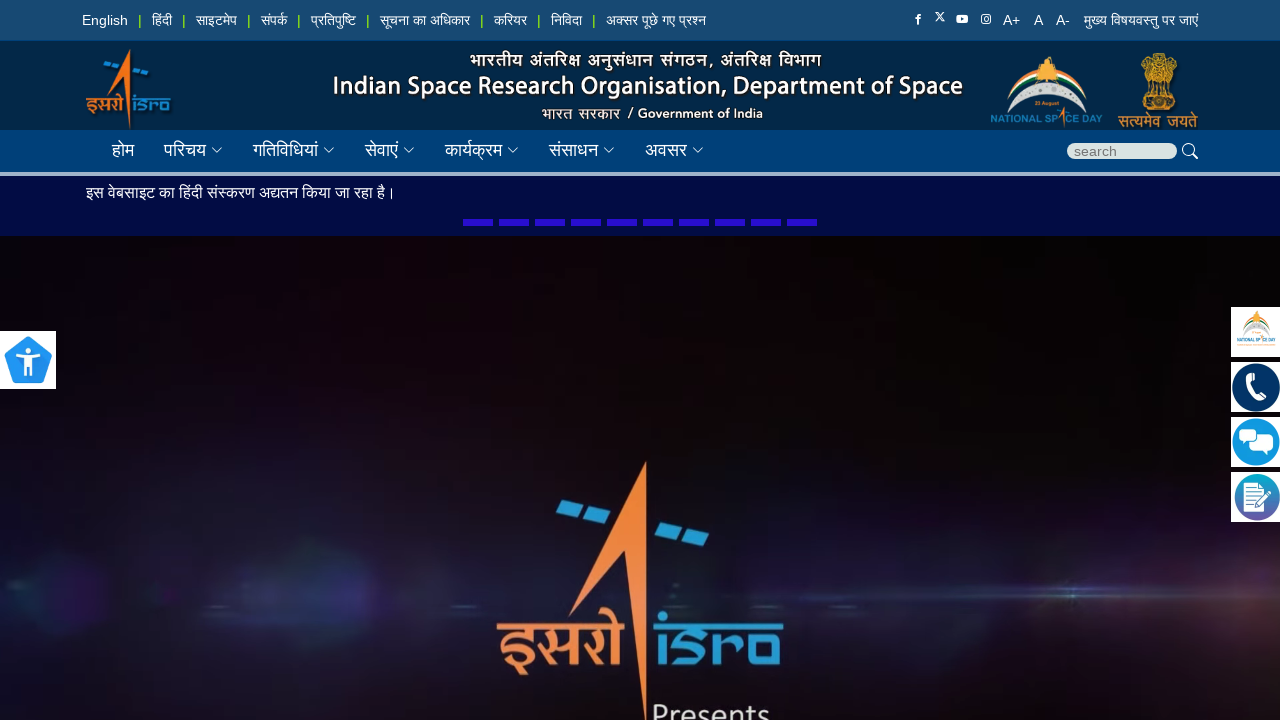

Navigated to https://medium.com/
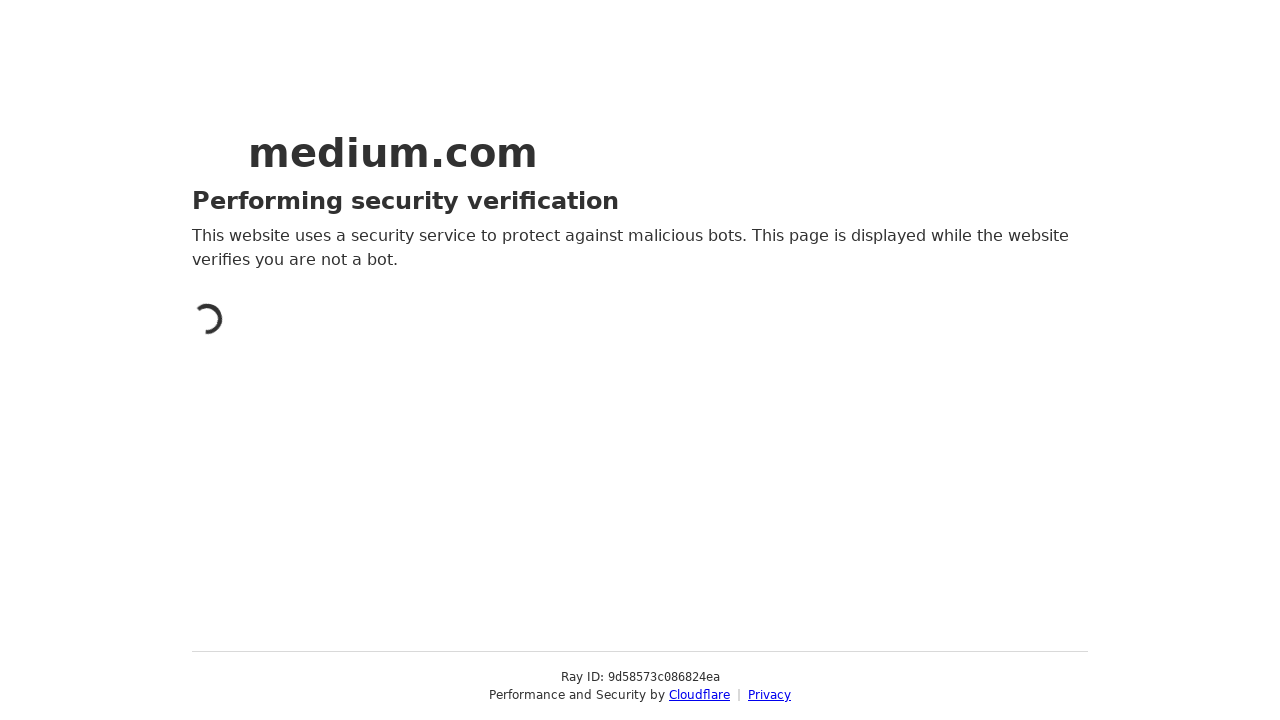

Page loaded (domcontentloaded) for https://medium.com/
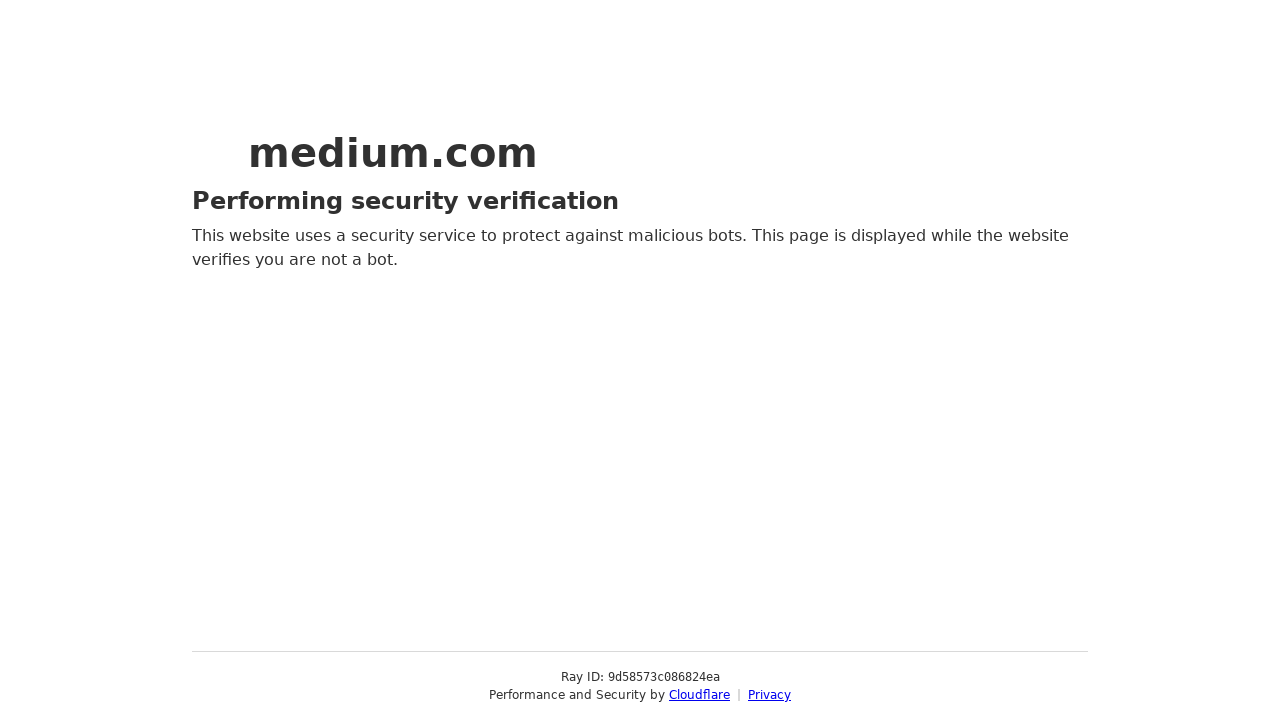

Found 0 skip-to-content button(s) on https://medium.com/
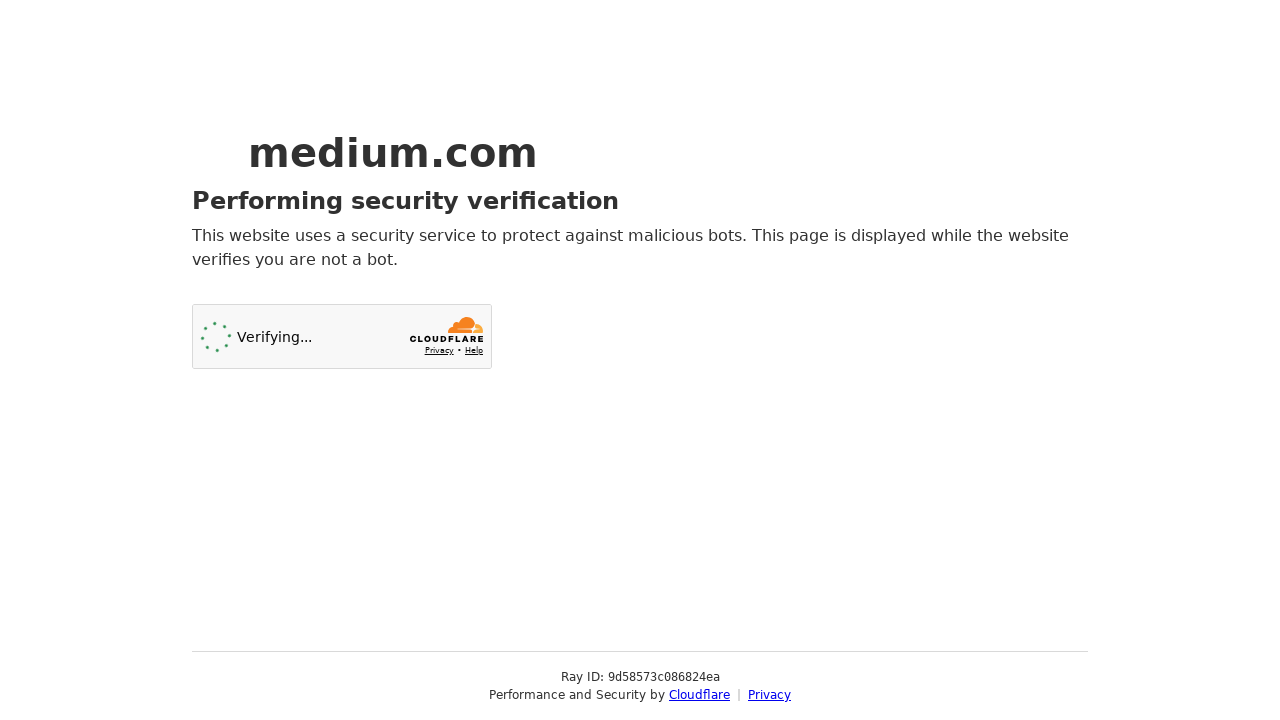

Found 1 total image(s) on https://medium.com/
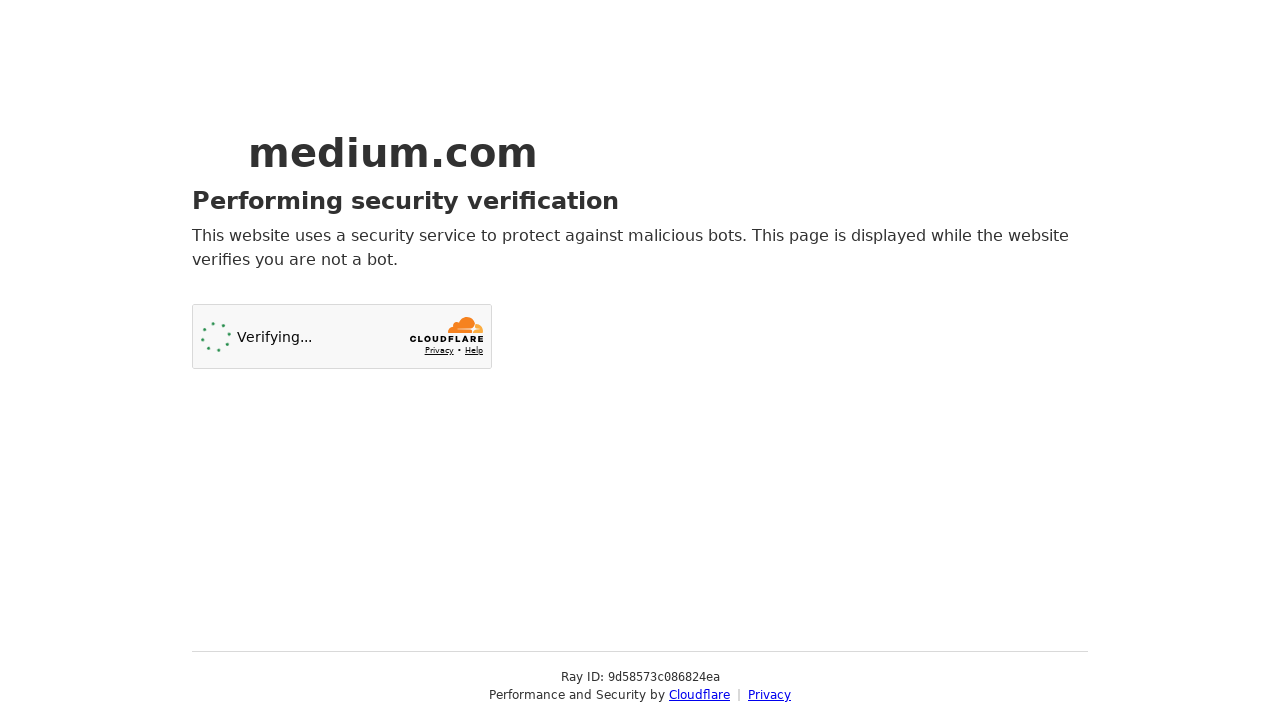

Navigated to https://www.education.gov.in/
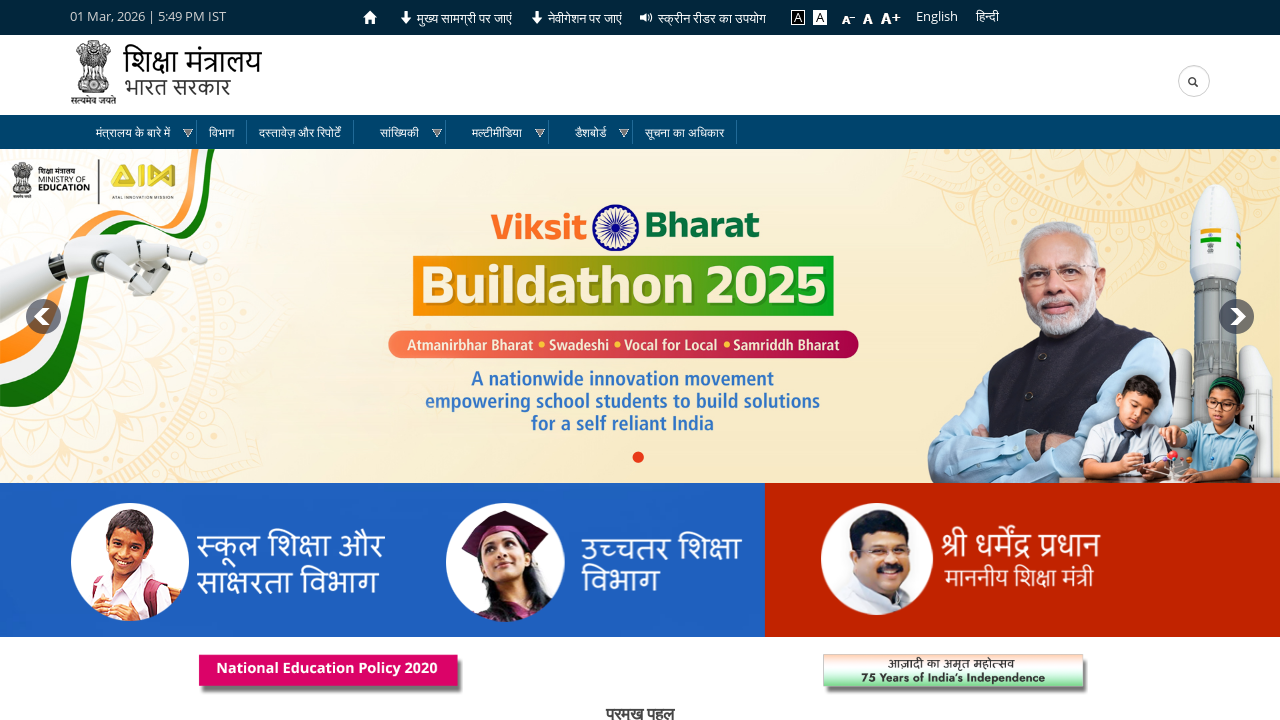

Page loaded (domcontentloaded) for https://www.education.gov.in/
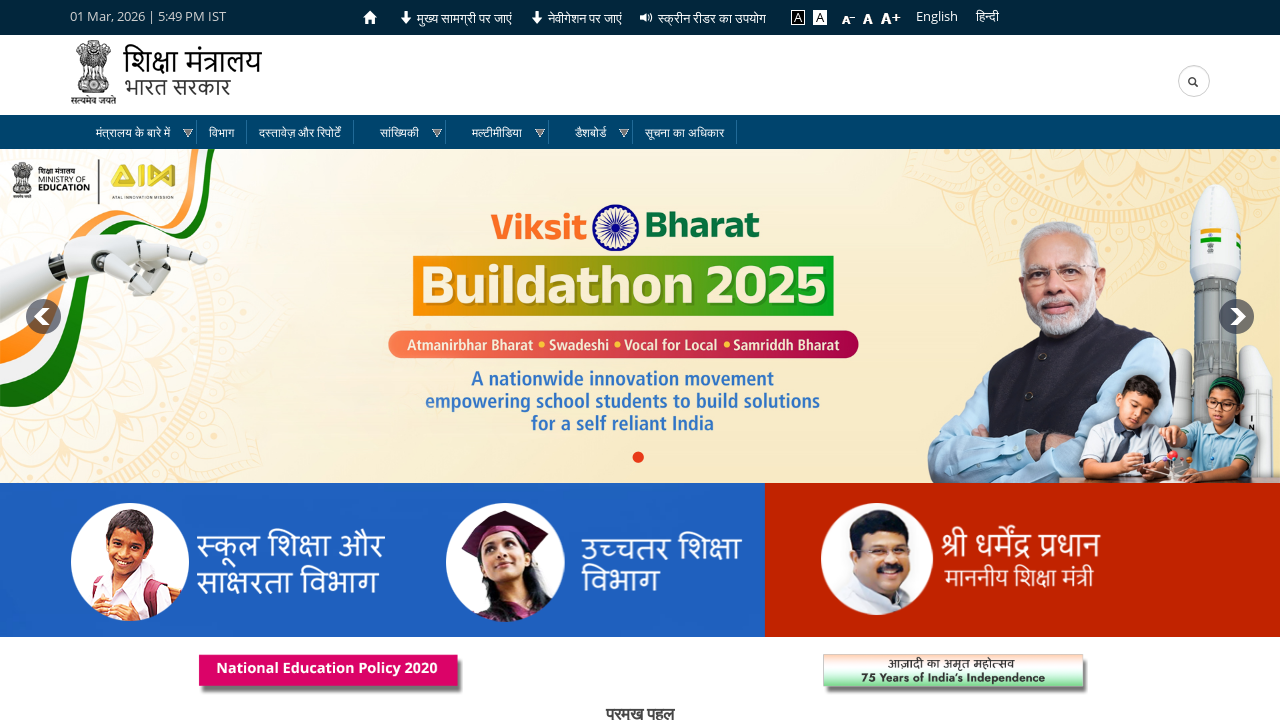

Found 0 skip-to-content button(s) on https://www.education.gov.in/
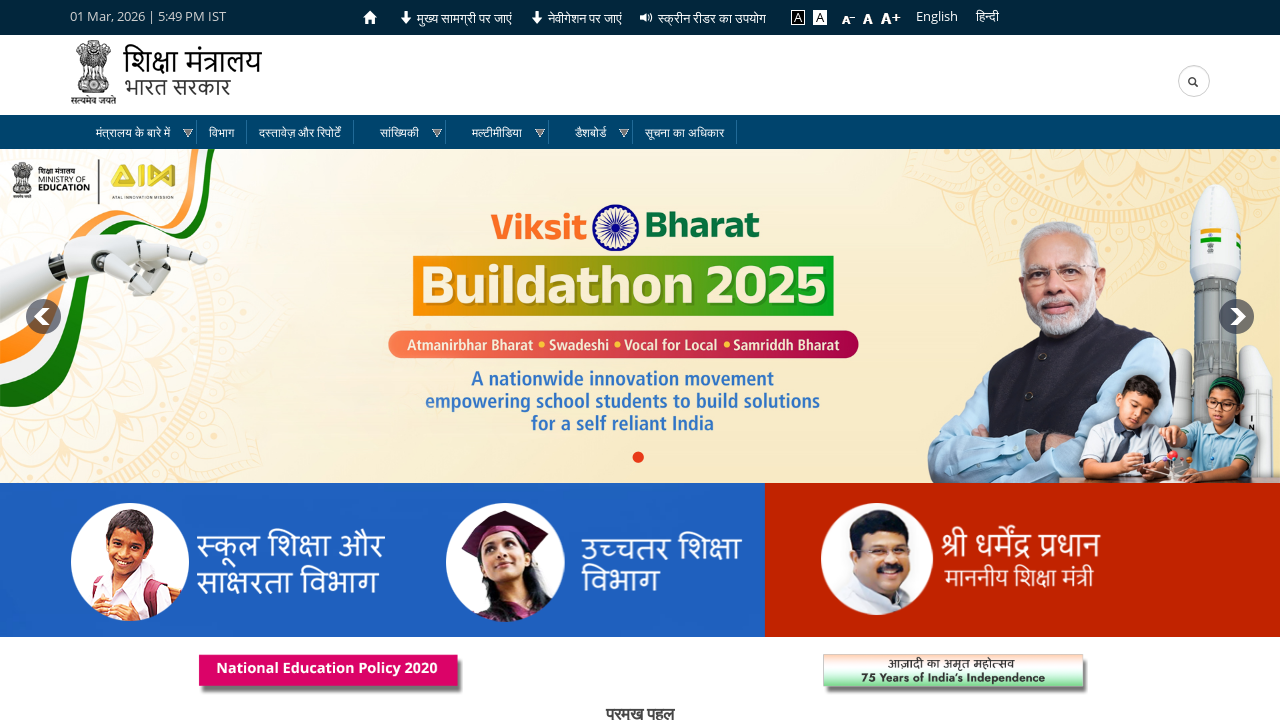

Found 44 total image(s) on https://www.education.gov.in/
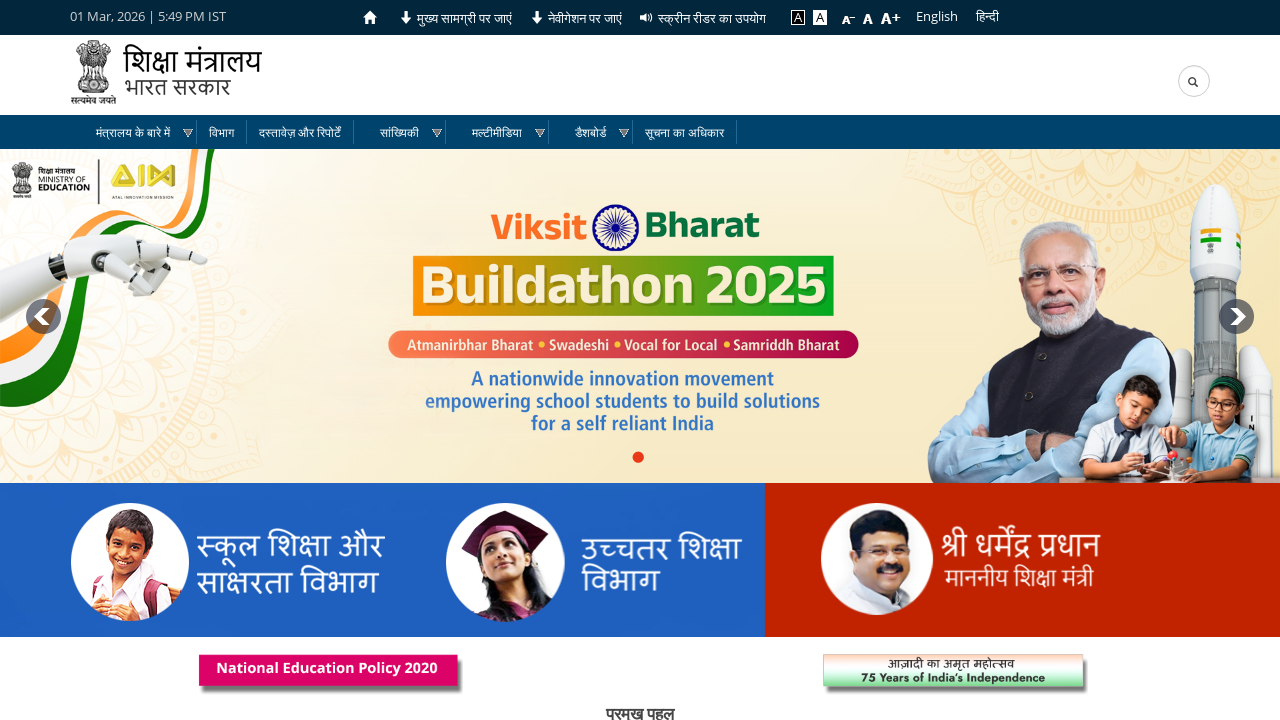

Navigated to localized version: https://www.education.gov.in/hi
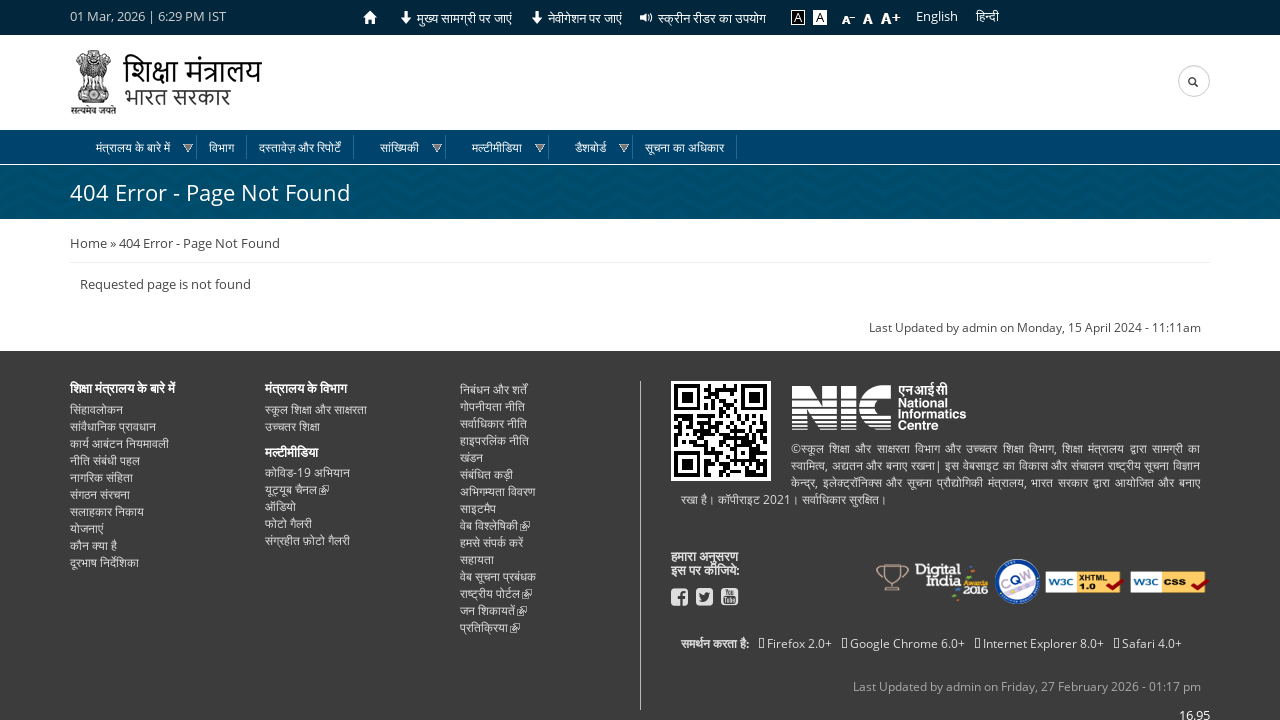

Localized page loaded (domcontentloaded) for https://www.education.gov.in/hi
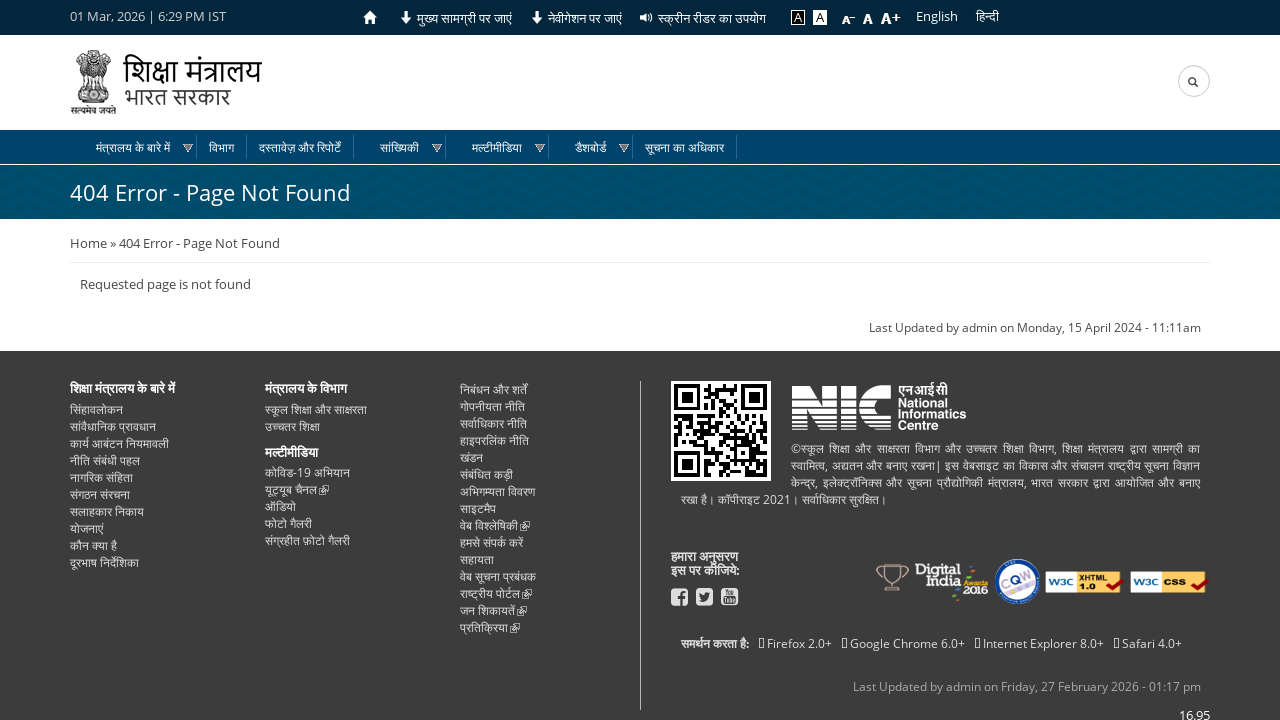

Retrieved language attribute: hi
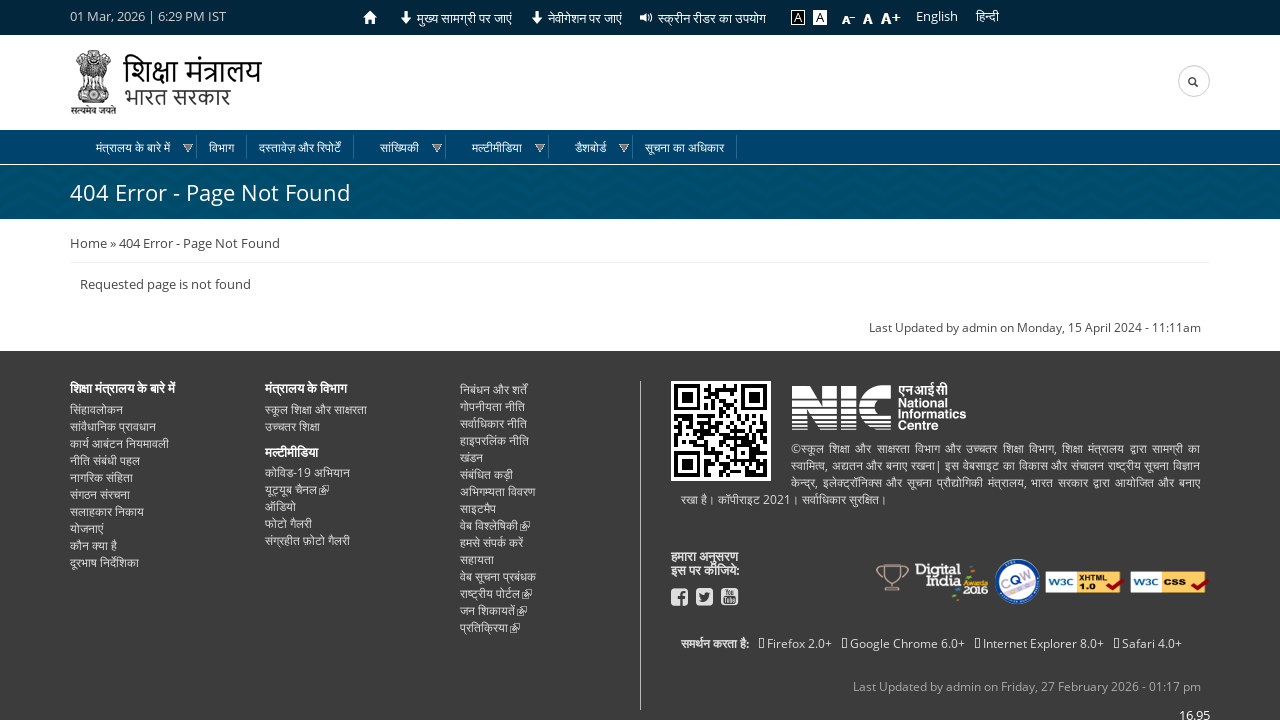

Navigated to final URL: https://www.education.gov.in/
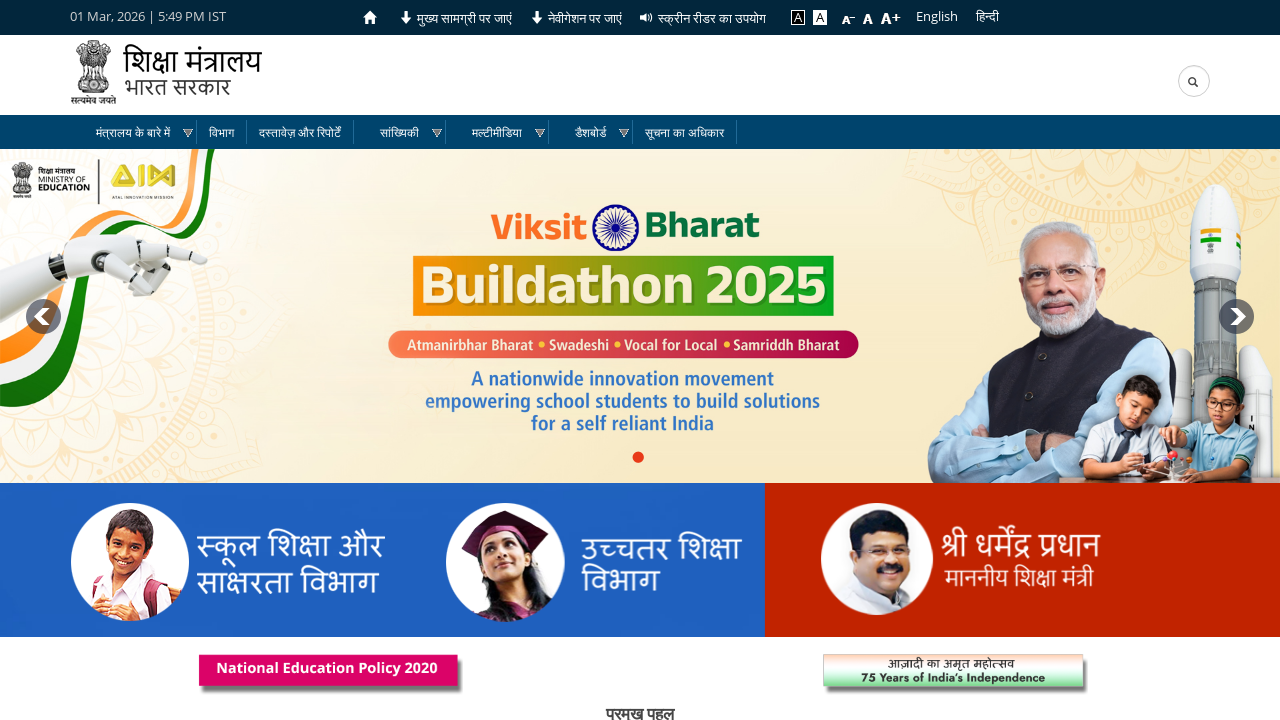

Final page loaded (domcontentloaded)
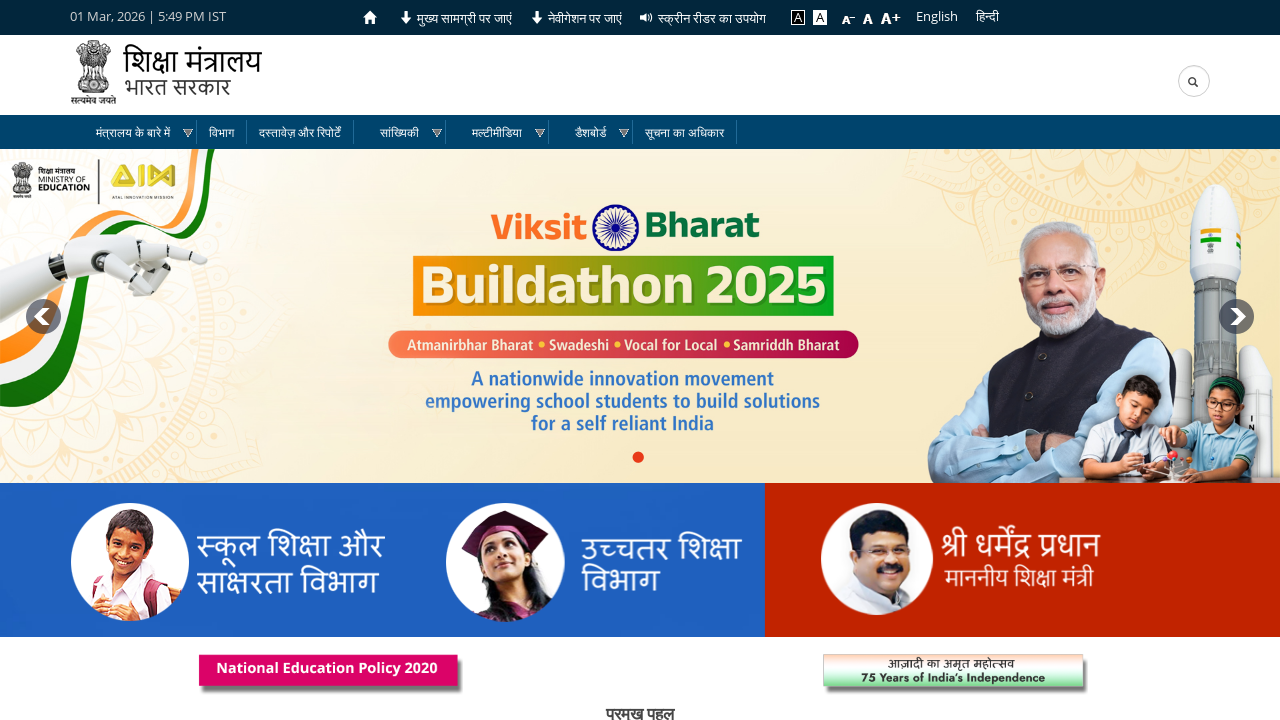

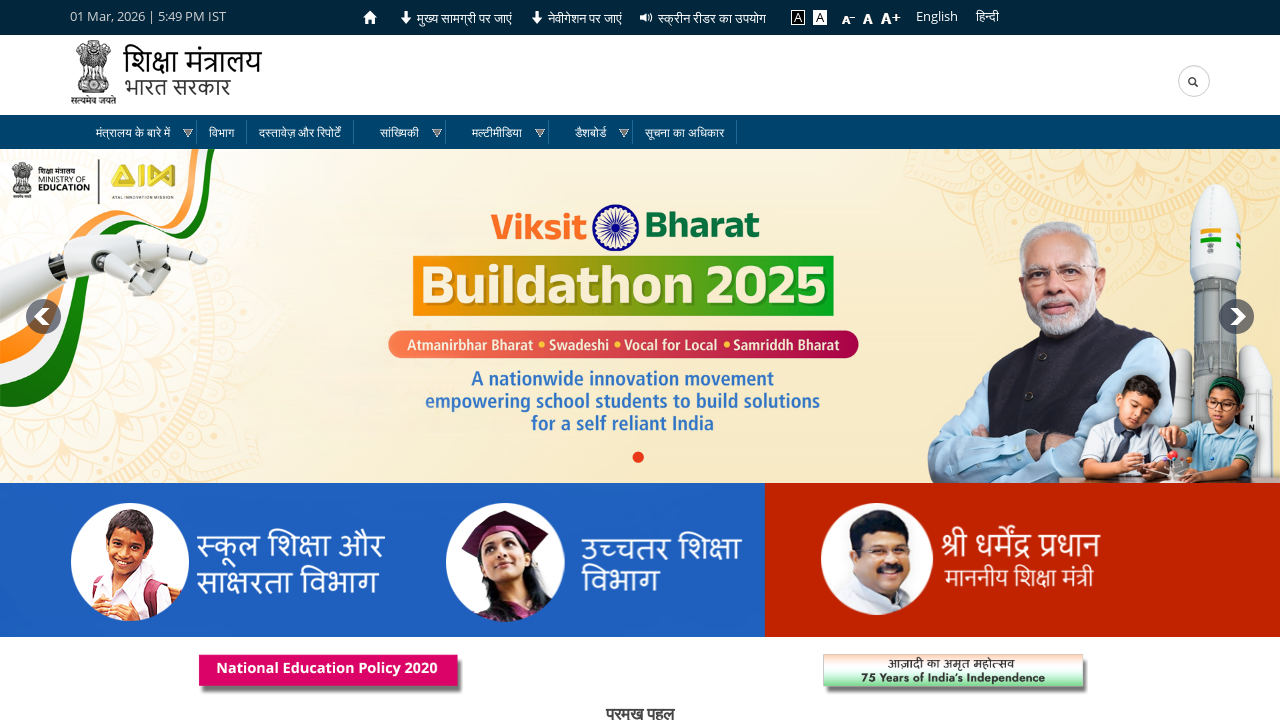